Tests fluent wait functionality by monitoring a countdown timer until it reaches "00"

Starting URL: https://automationfc.github.io/fluent-wait/

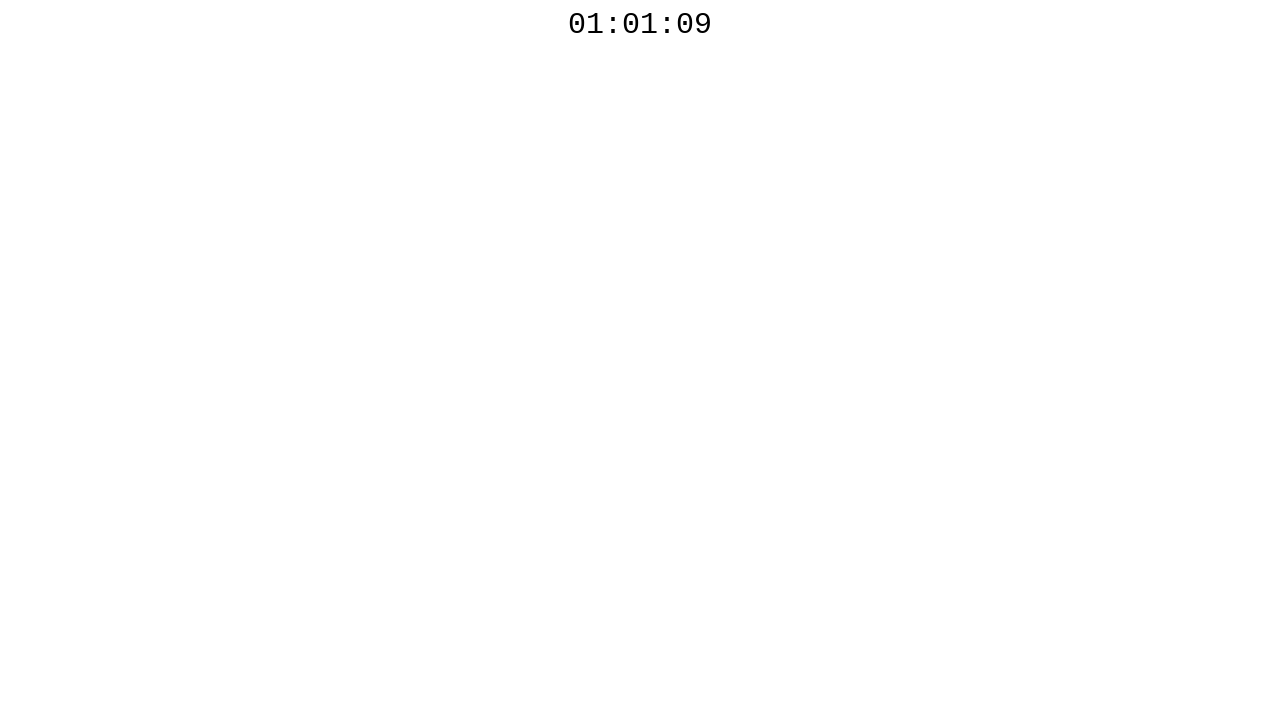

Waited for countdown timer element to be visible
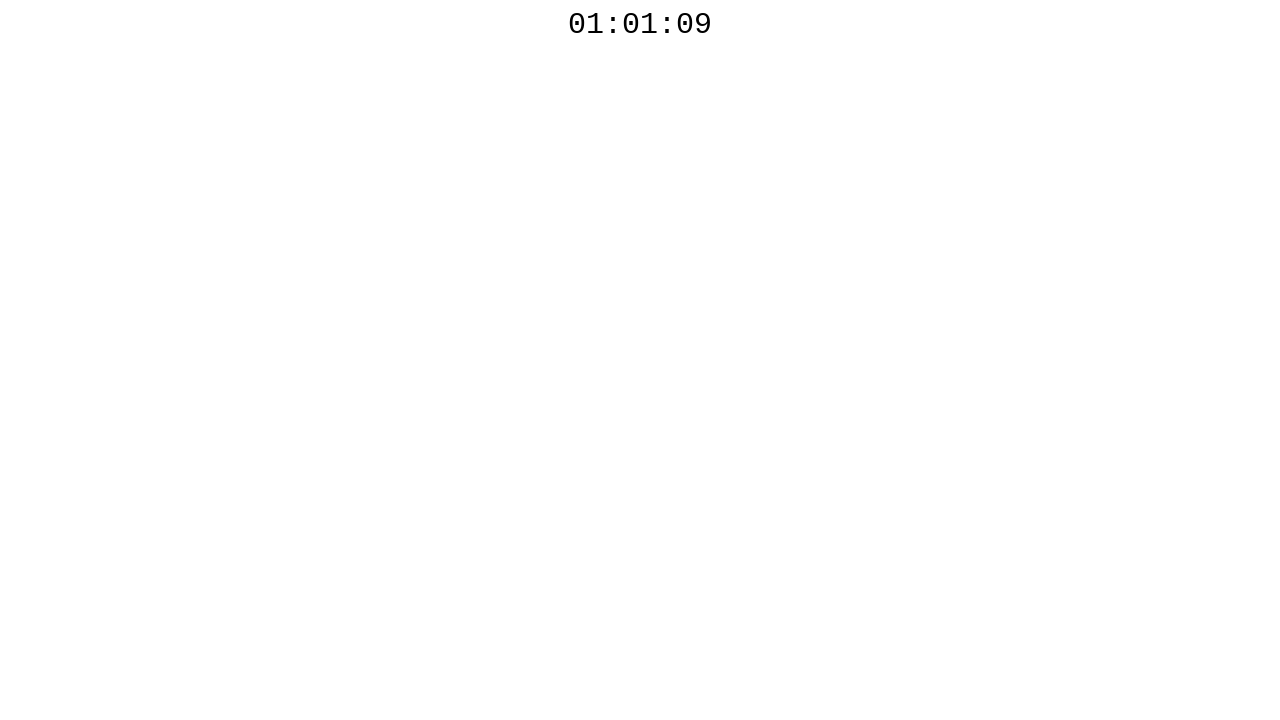

Read countdown timer value: 01:01:09
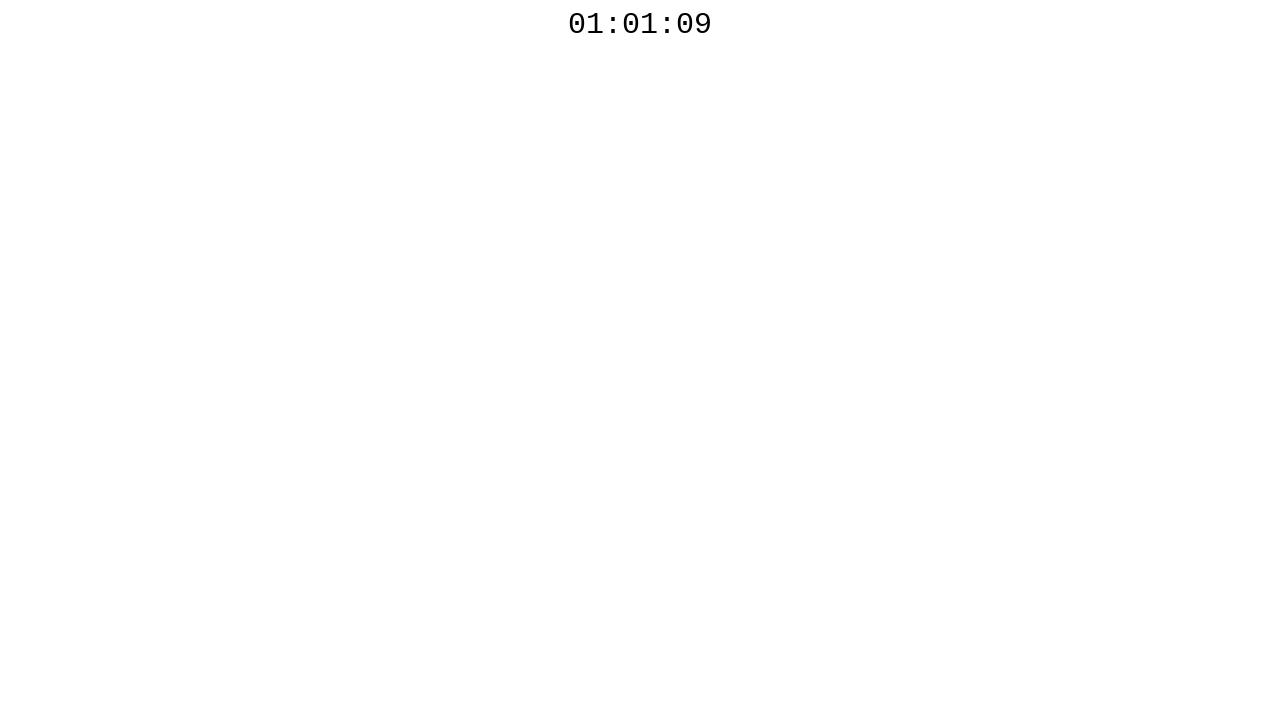

Waited 100ms before polling countdown timer again
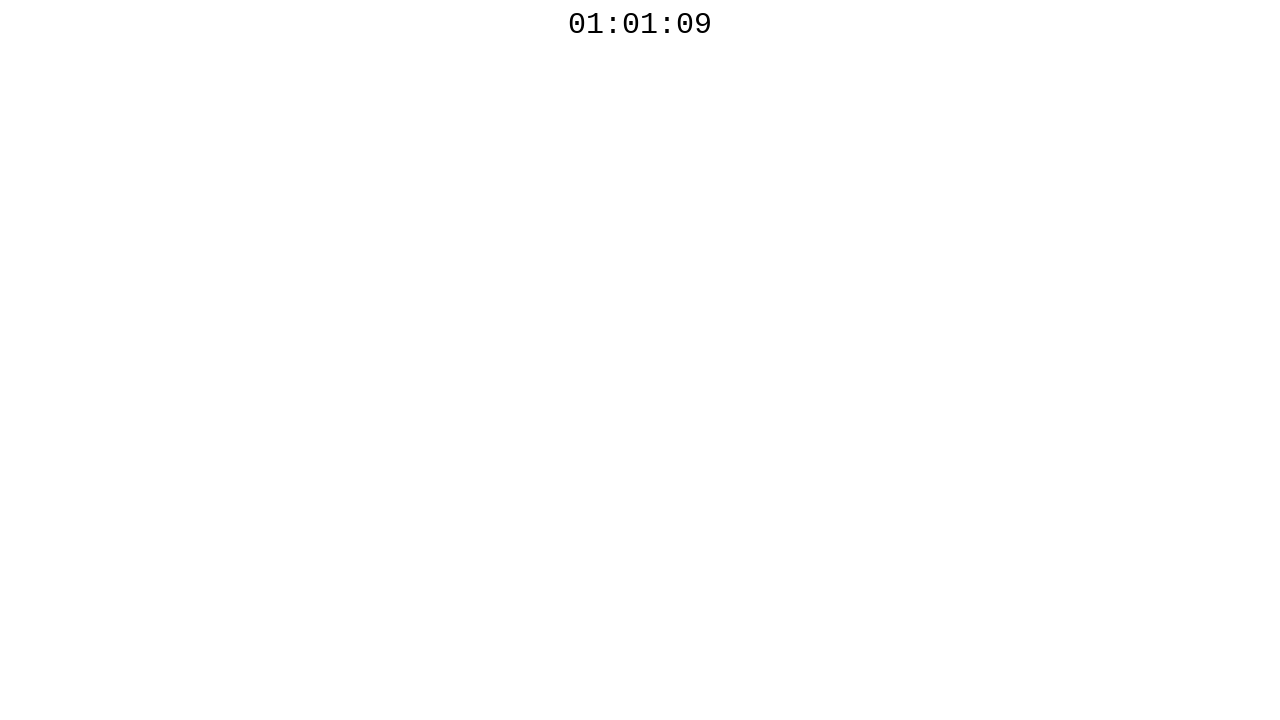

Read countdown timer value: 01:01:09
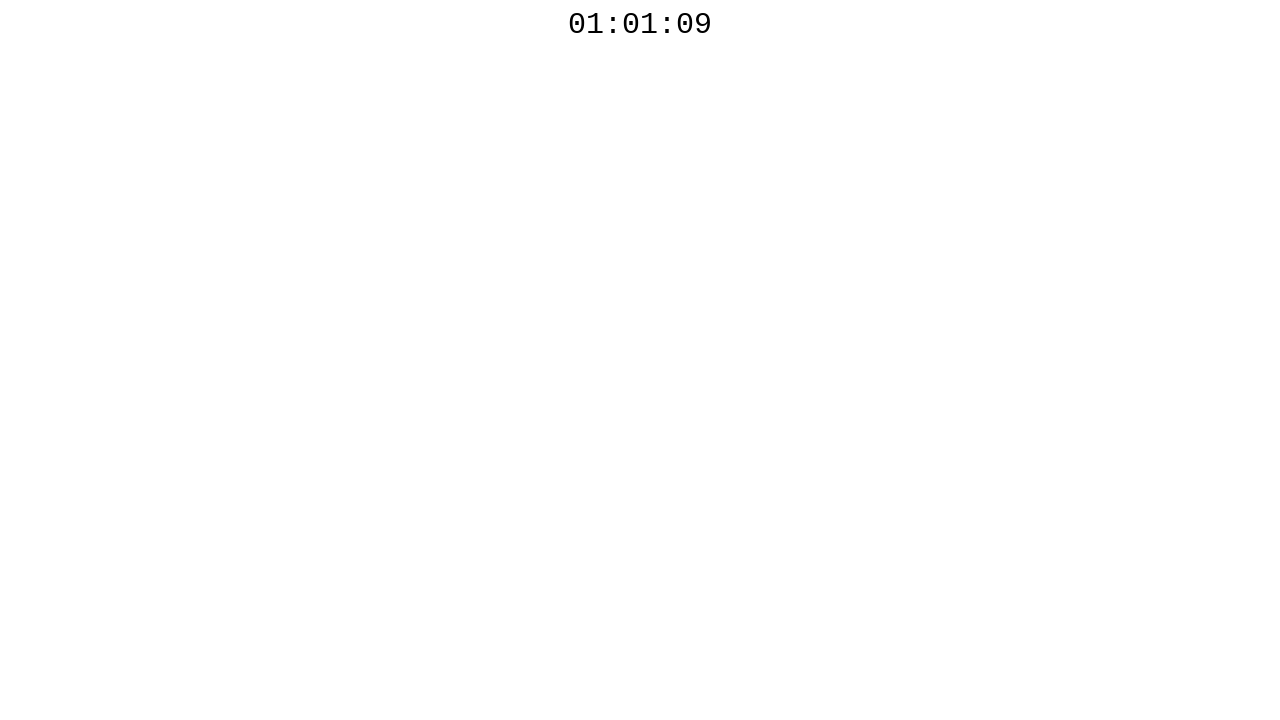

Waited 100ms before polling countdown timer again
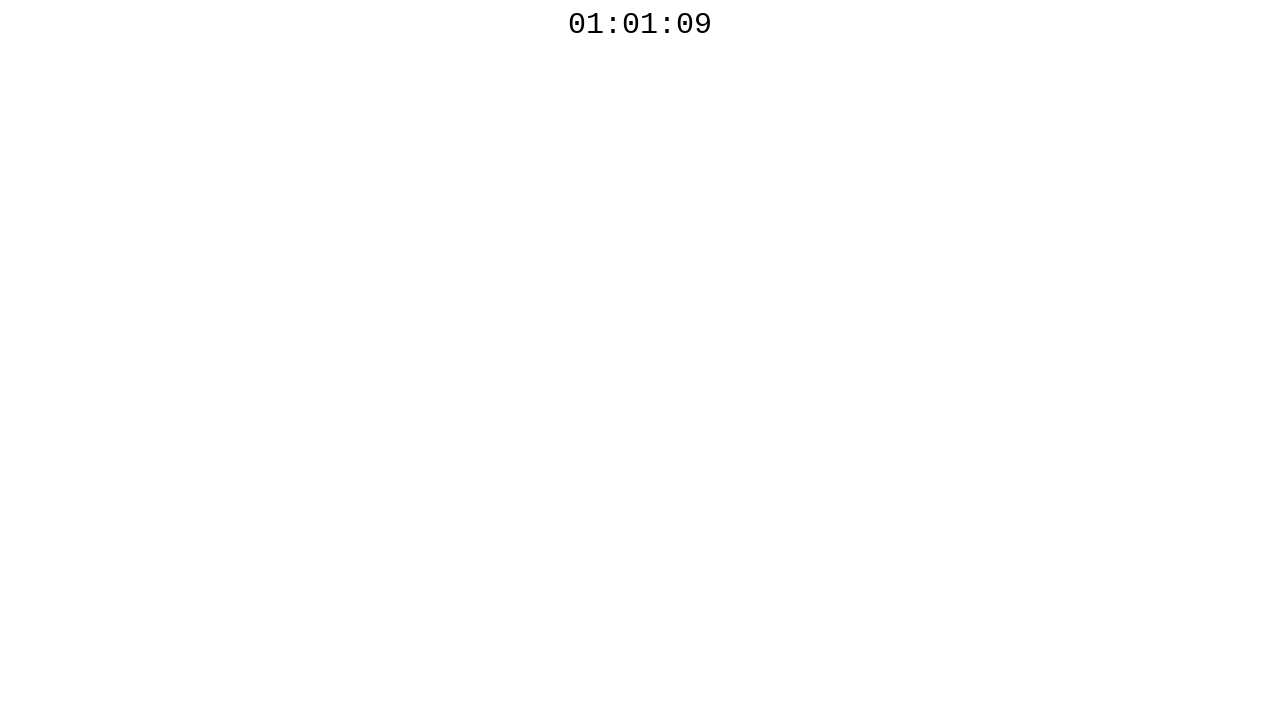

Read countdown timer value: 01:01:09
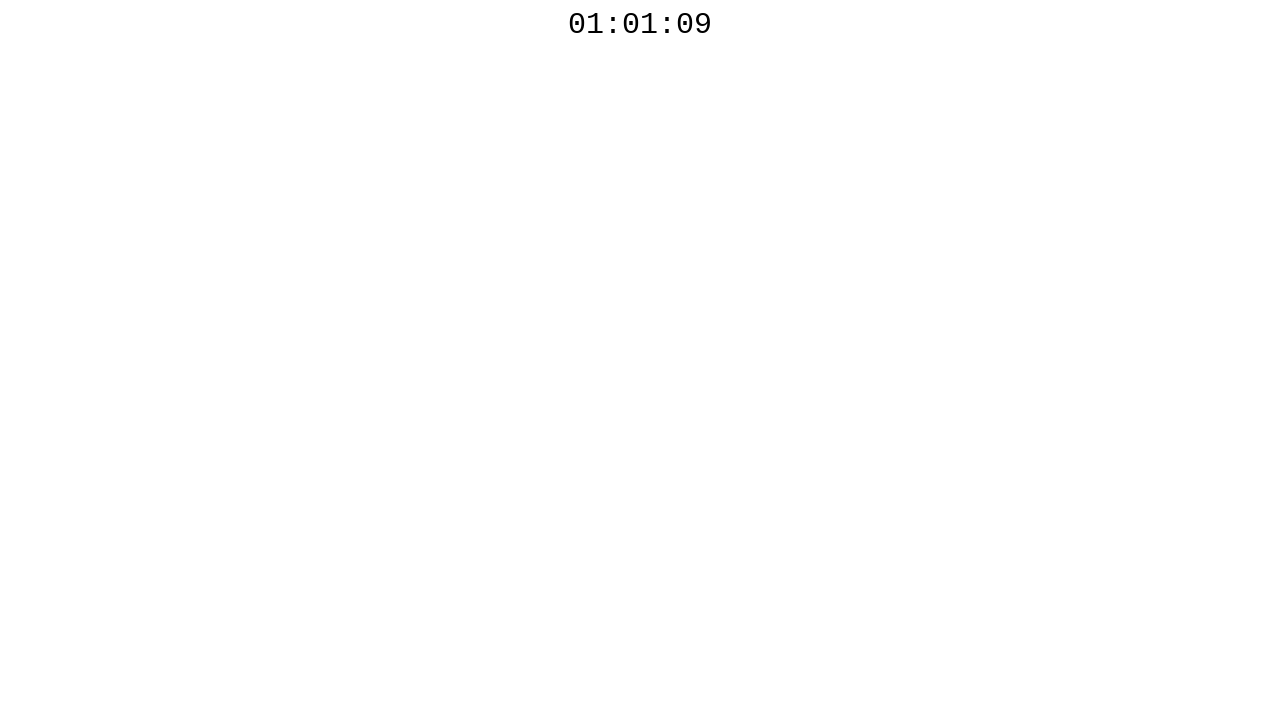

Waited 100ms before polling countdown timer again
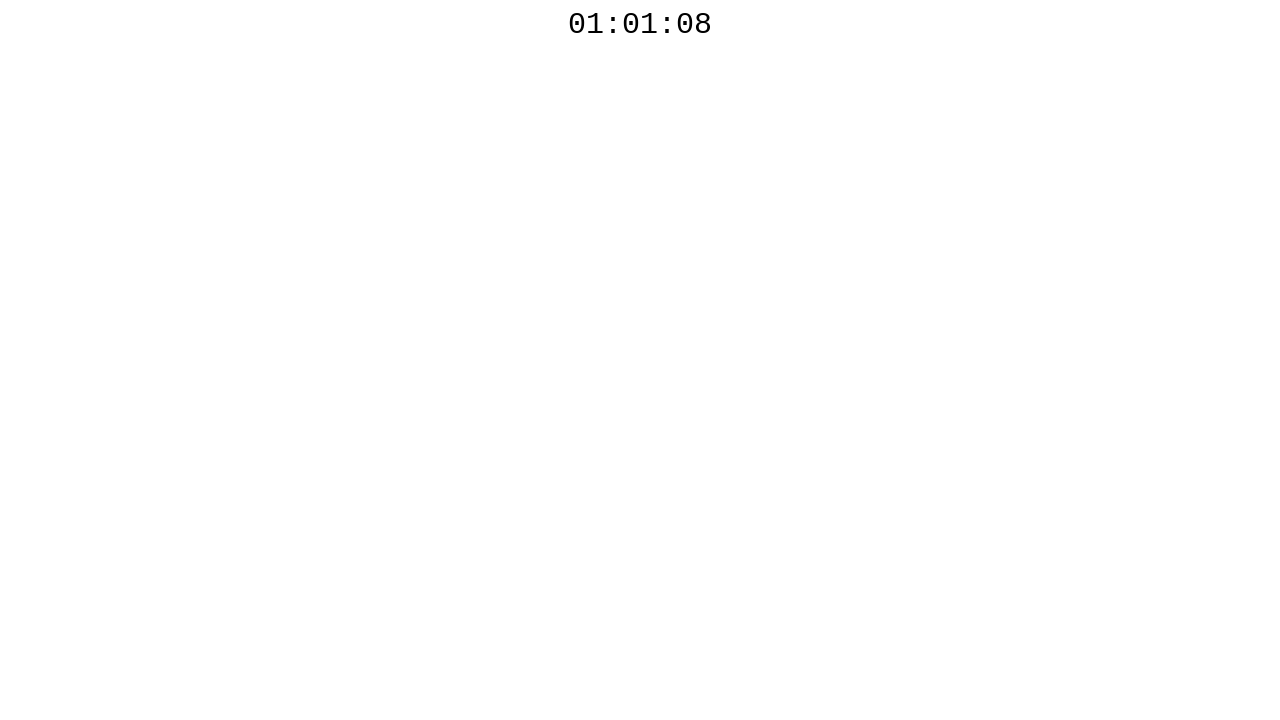

Read countdown timer value: 01:01:08
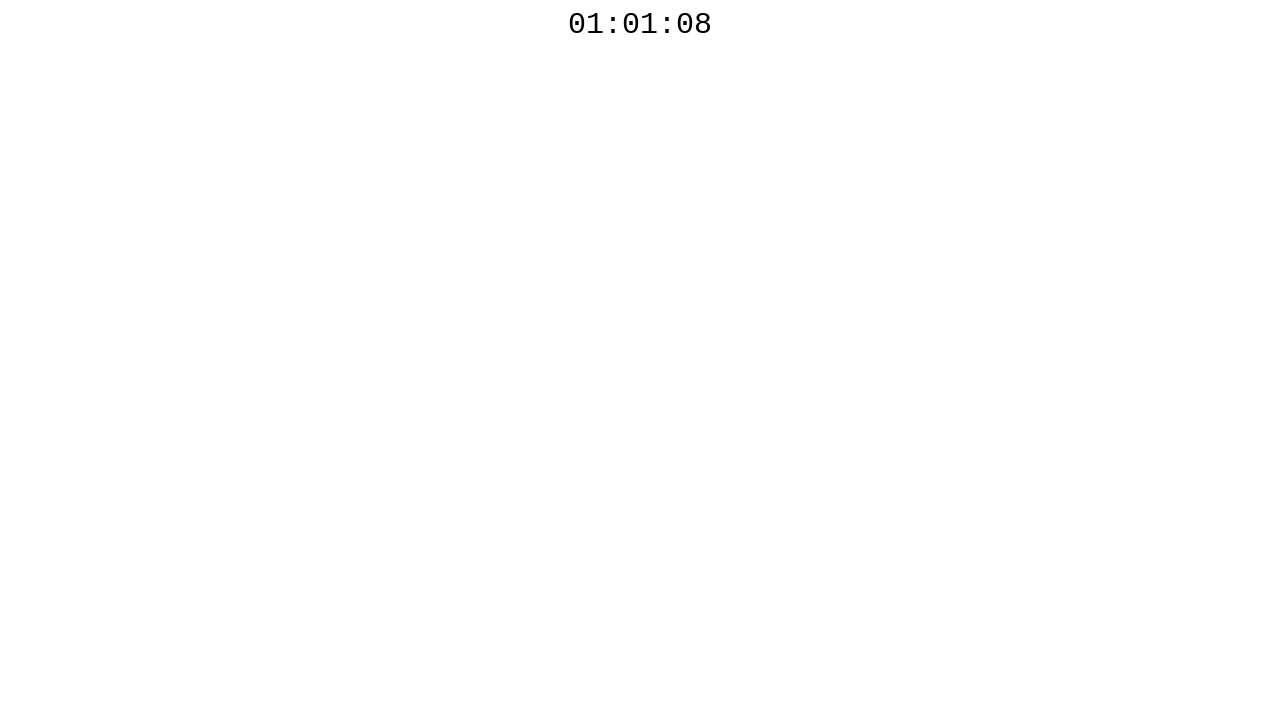

Waited 100ms before polling countdown timer again
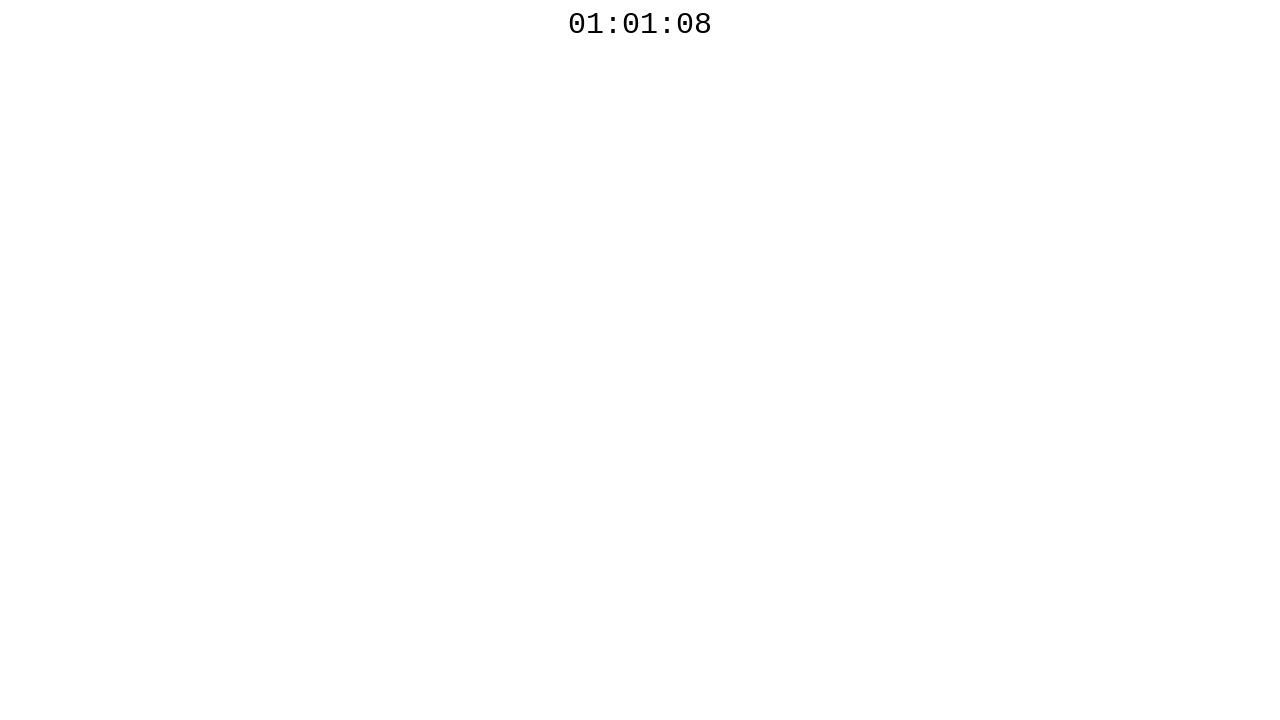

Read countdown timer value: 01:01:08
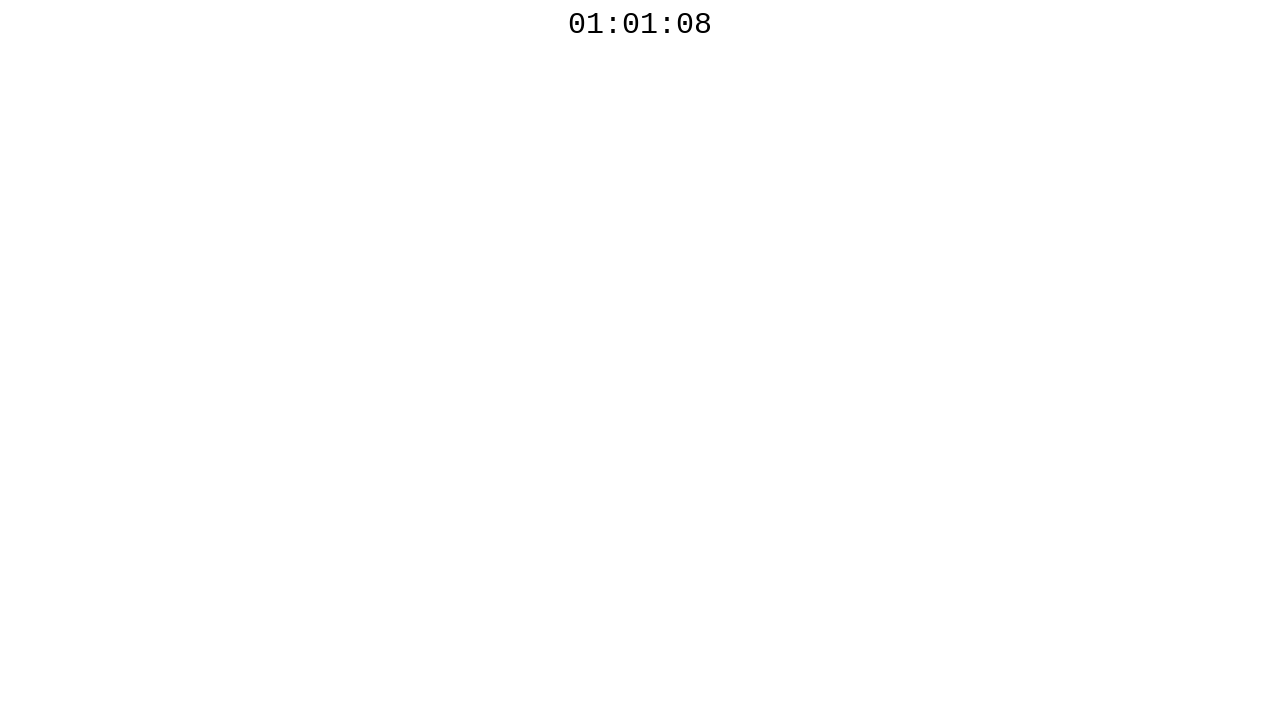

Waited 100ms before polling countdown timer again
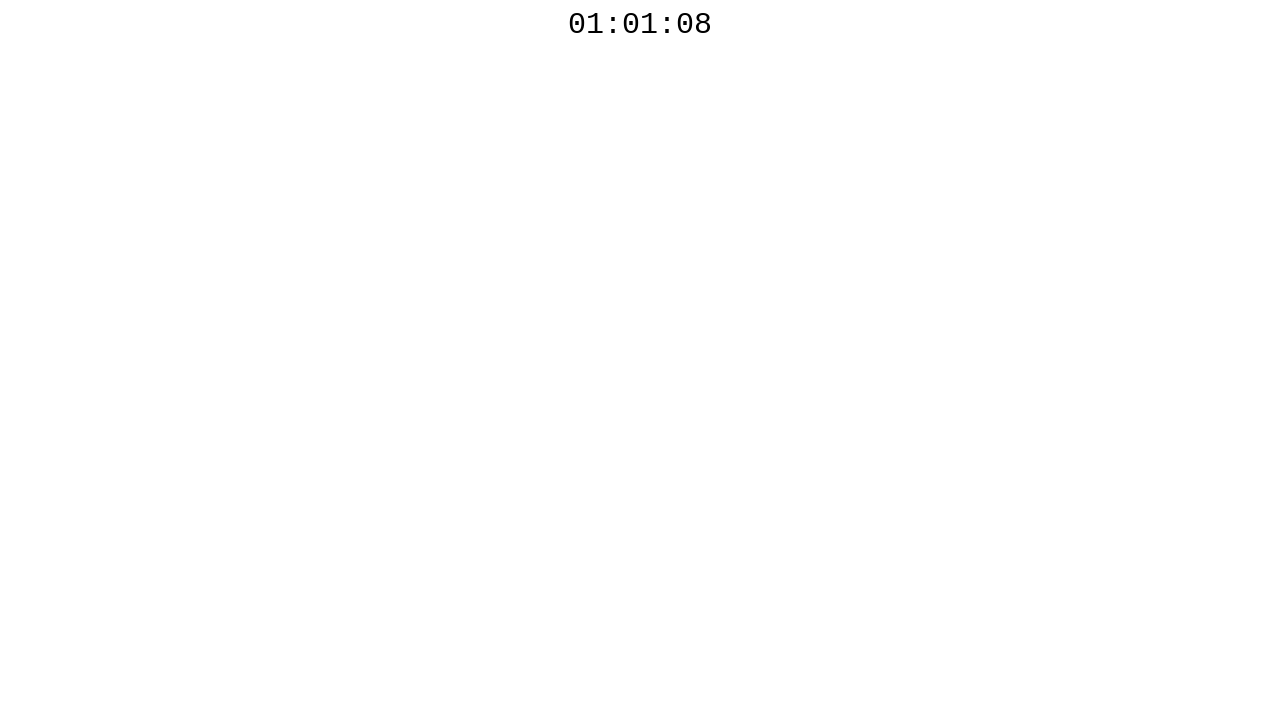

Read countdown timer value: 01:01:08
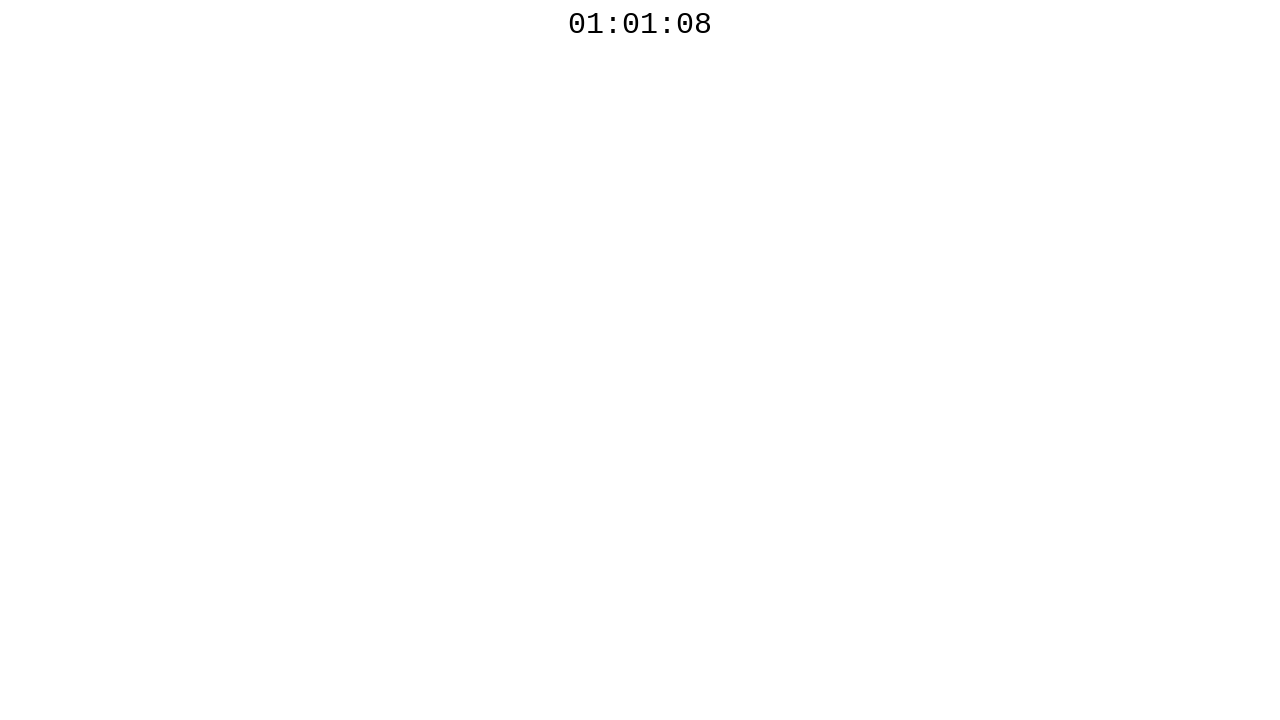

Waited 100ms before polling countdown timer again
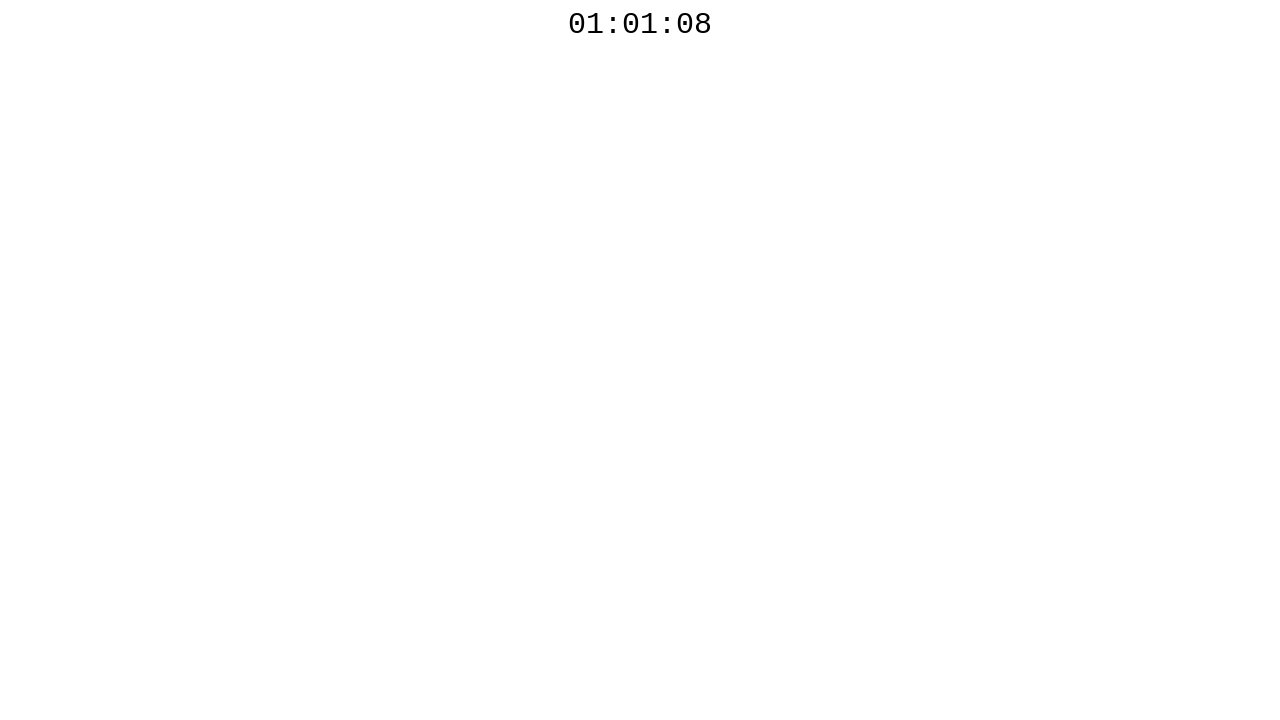

Read countdown timer value: 01:01:07
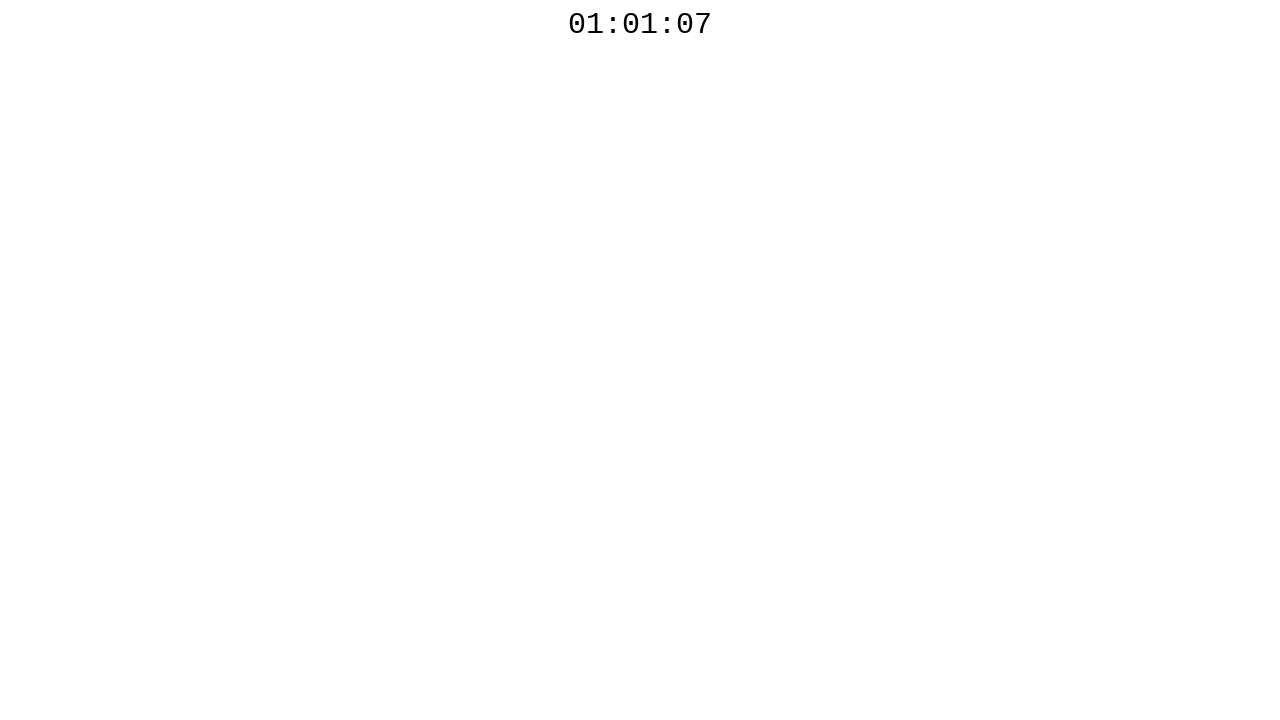

Waited 100ms before polling countdown timer again
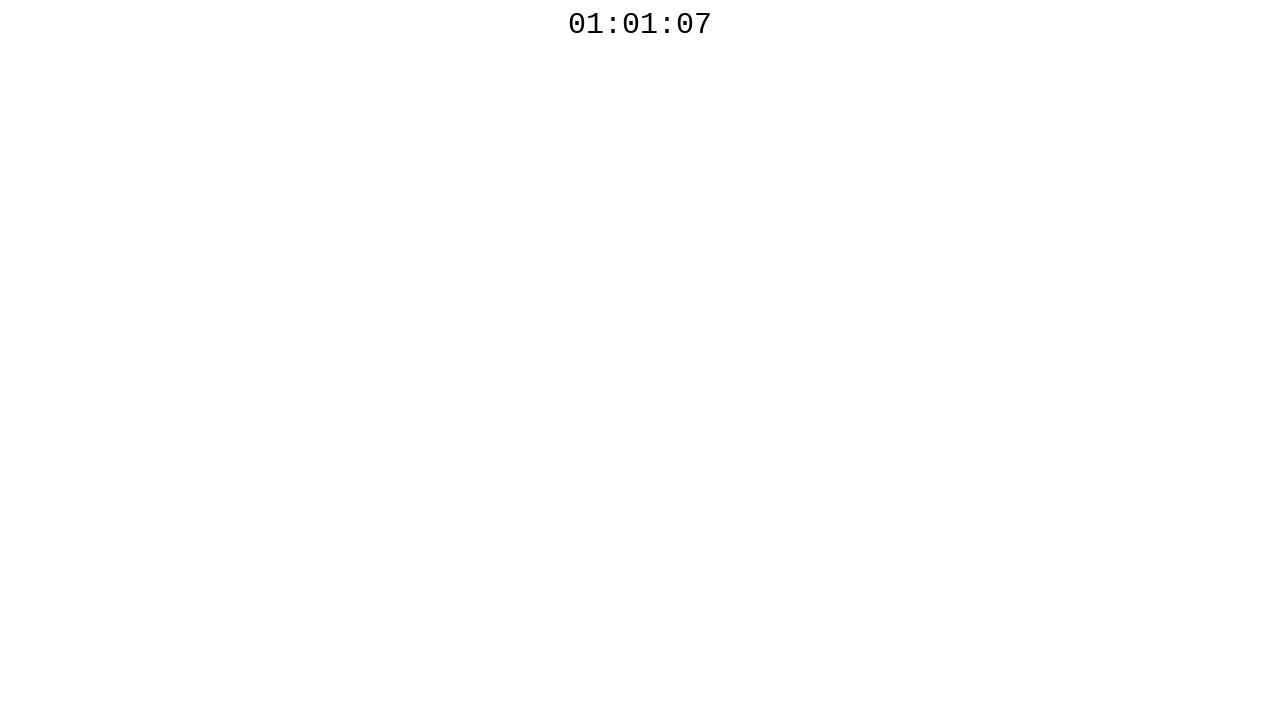

Read countdown timer value: 01:01:07
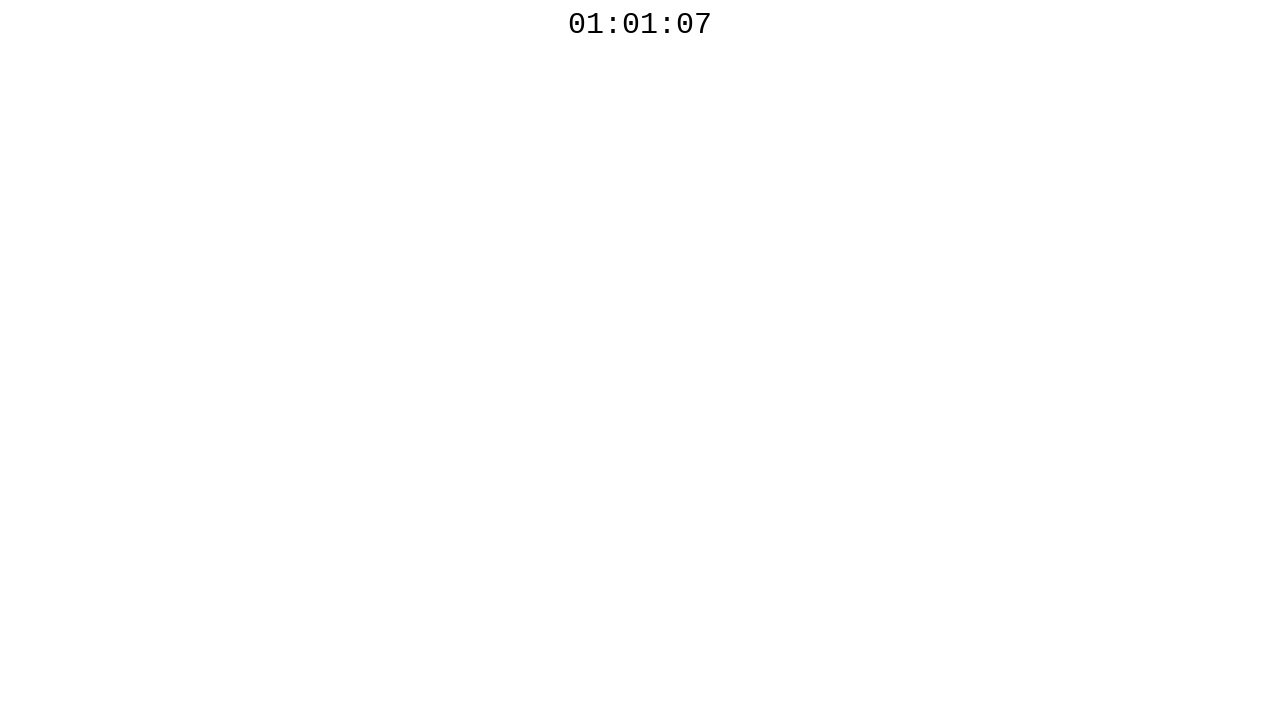

Waited 100ms before polling countdown timer again
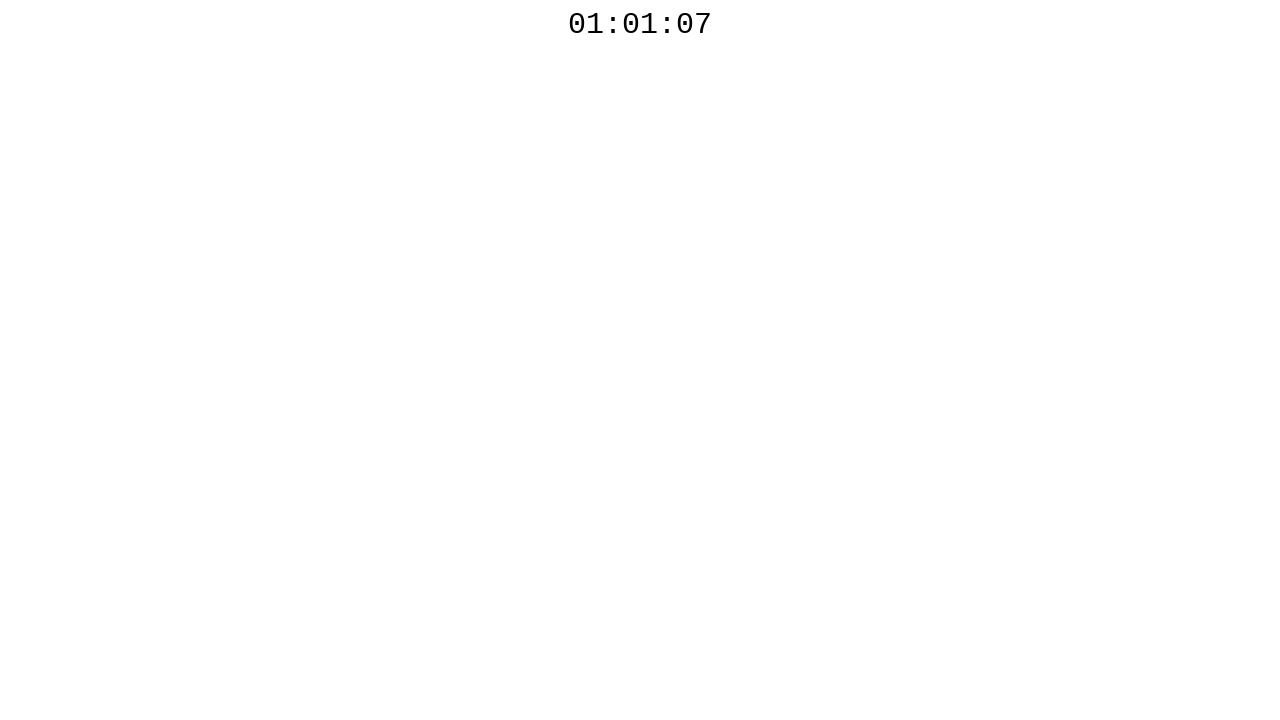

Read countdown timer value: 01:01:07
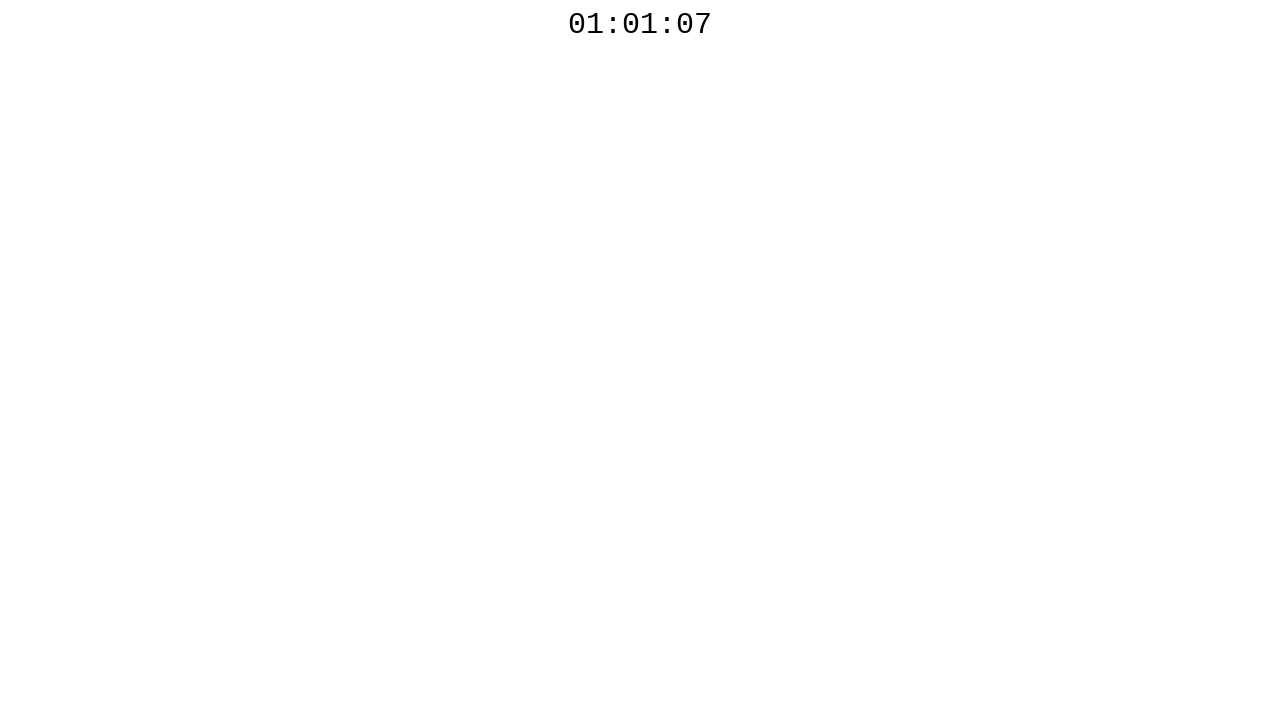

Waited 100ms before polling countdown timer again
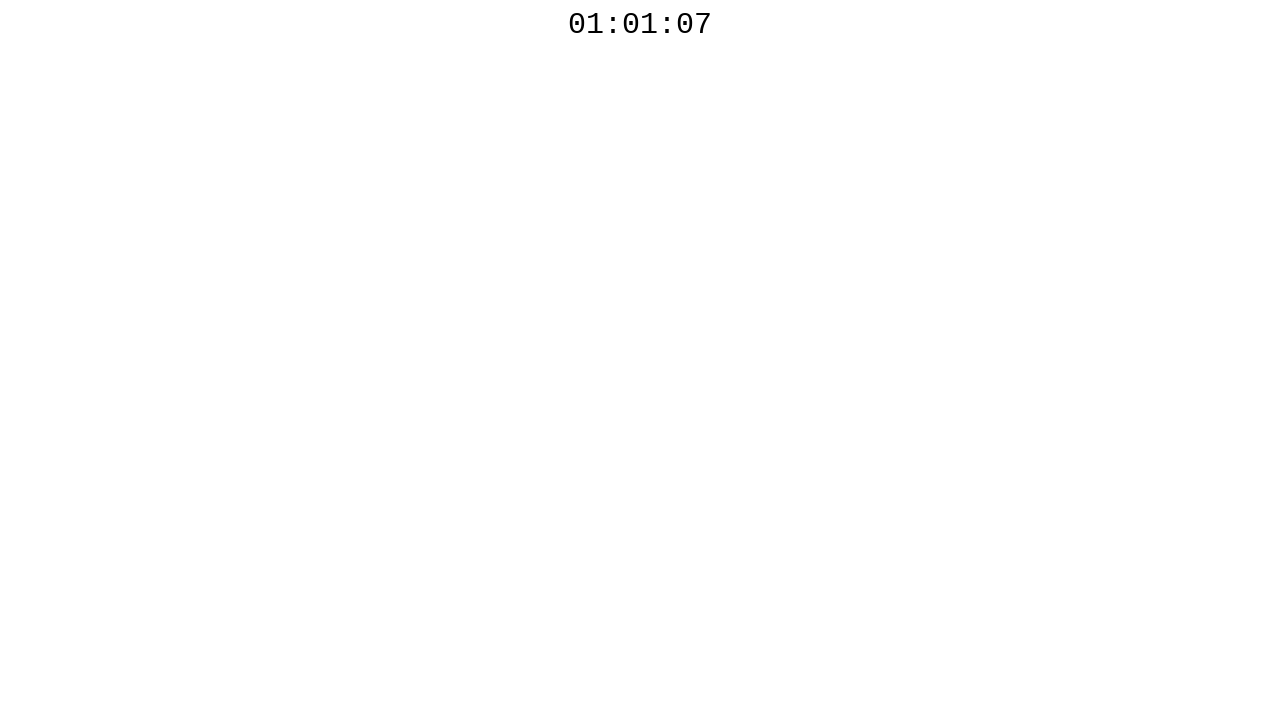

Read countdown timer value: 01:01:07
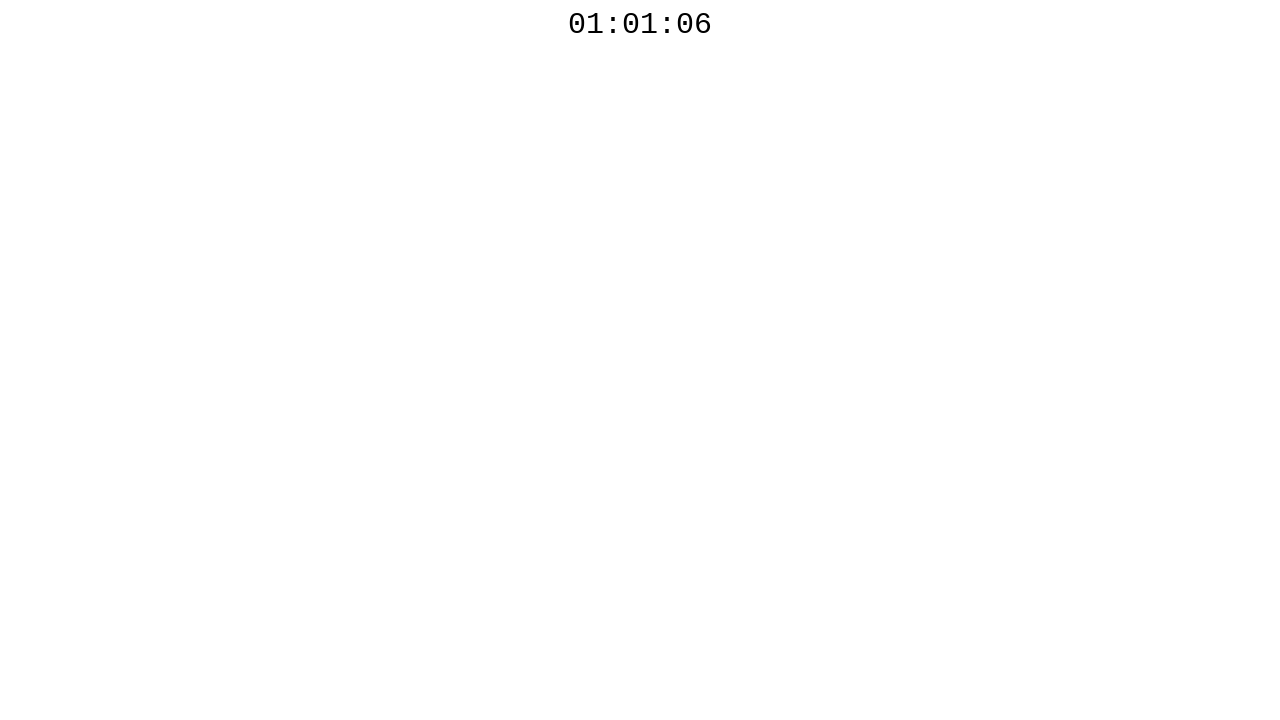

Waited 100ms before polling countdown timer again
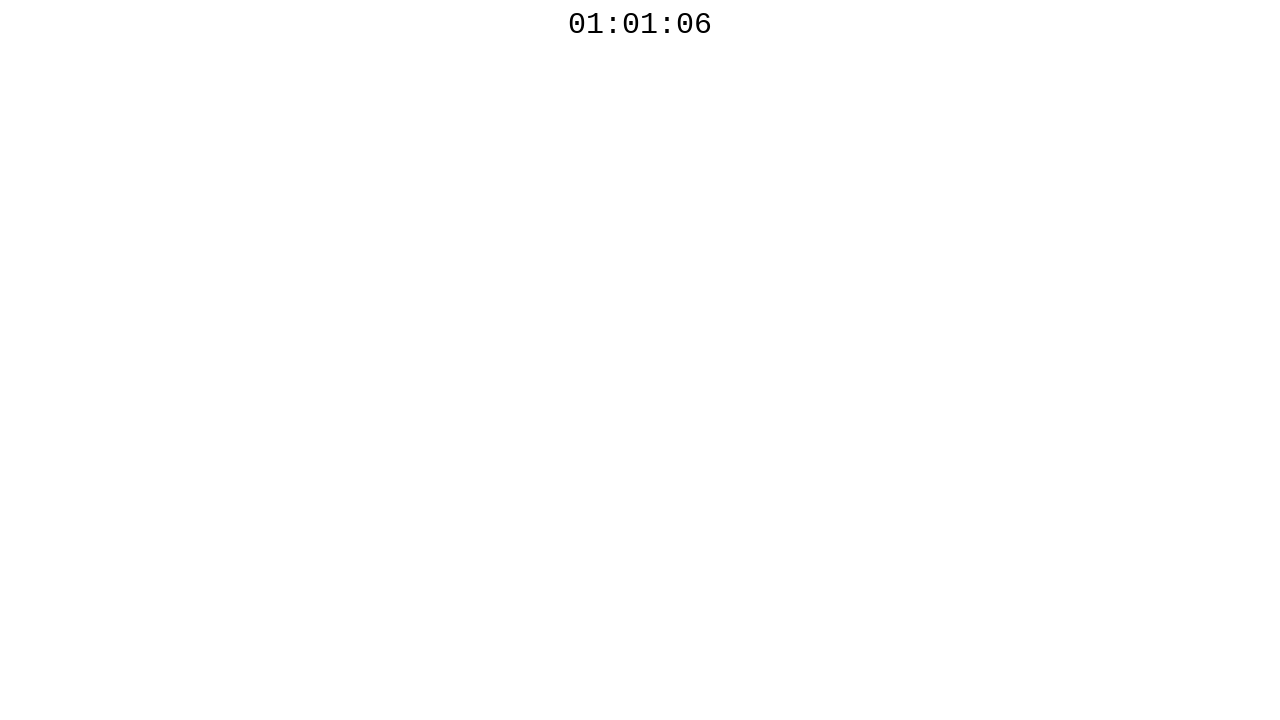

Read countdown timer value: 01:01:06
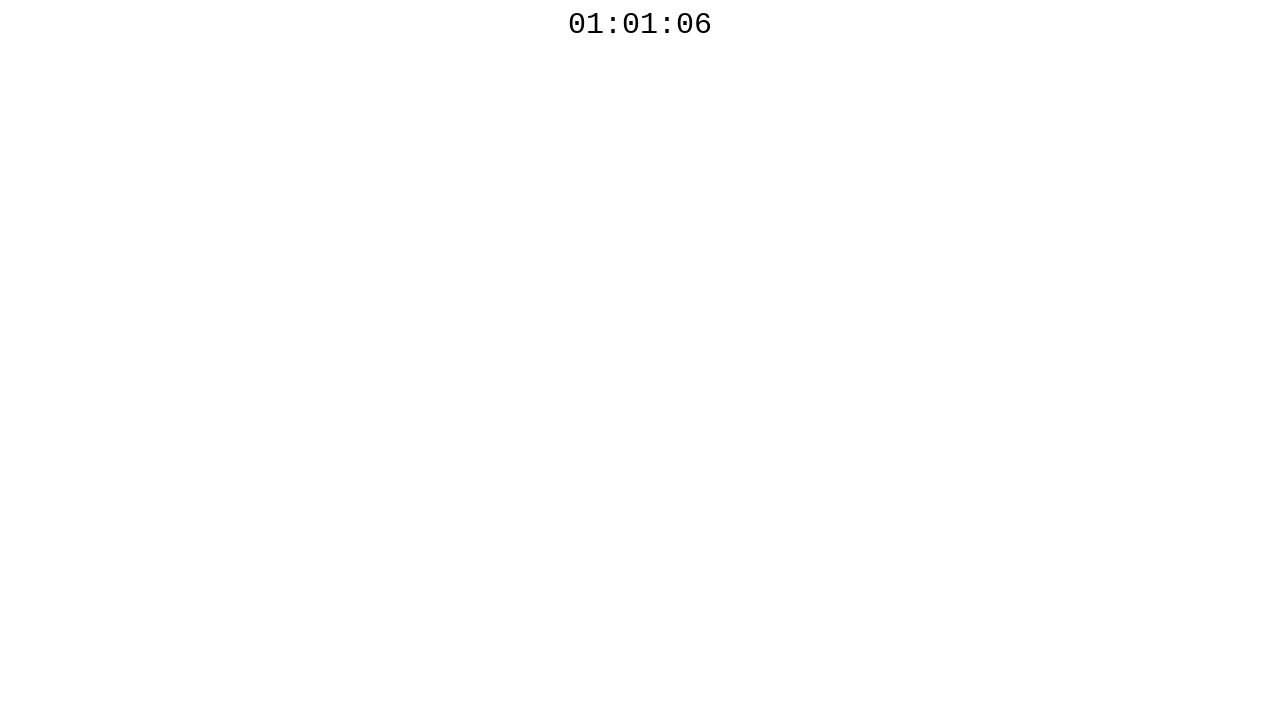

Waited 100ms before polling countdown timer again
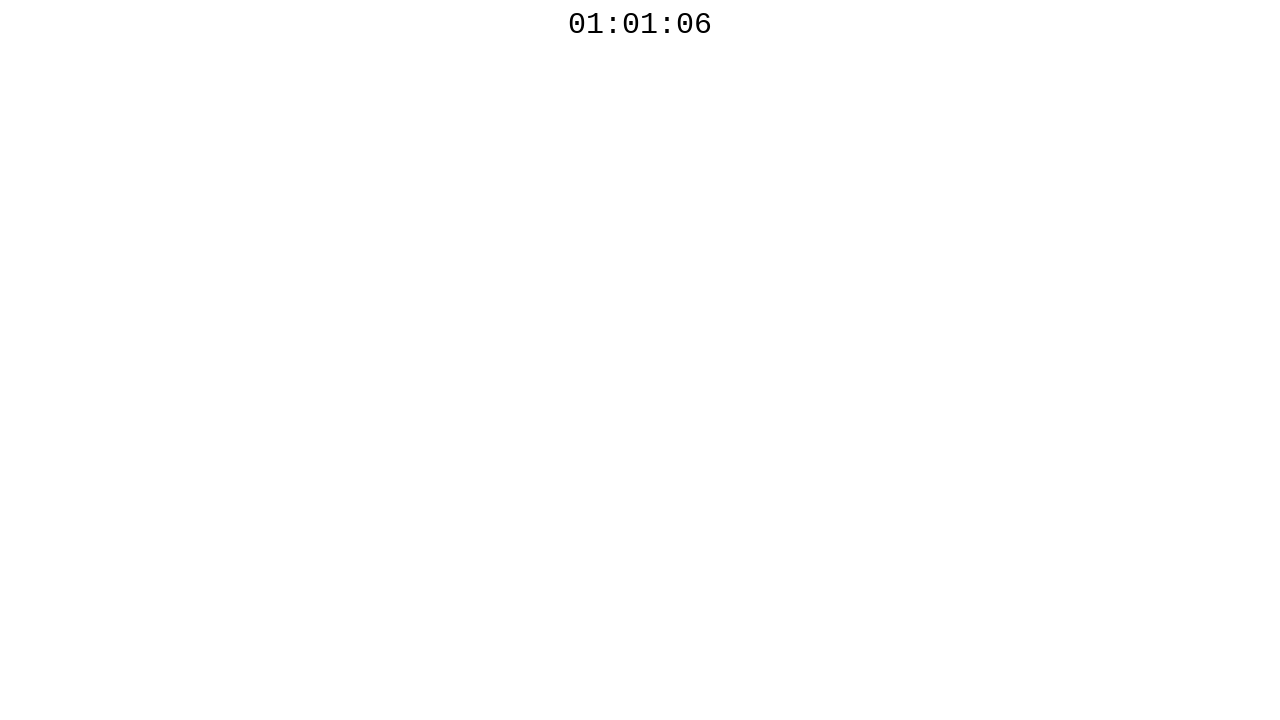

Read countdown timer value: 01:01:06
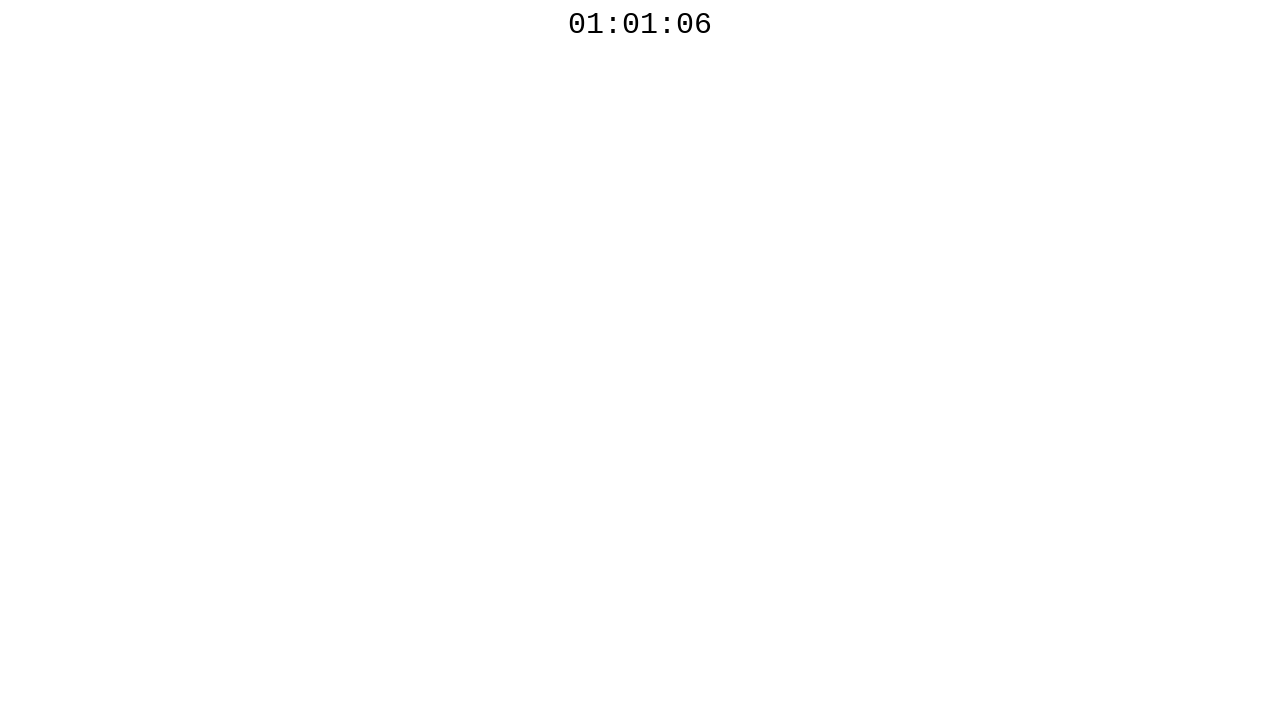

Waited 100ms before polling countdown timer again
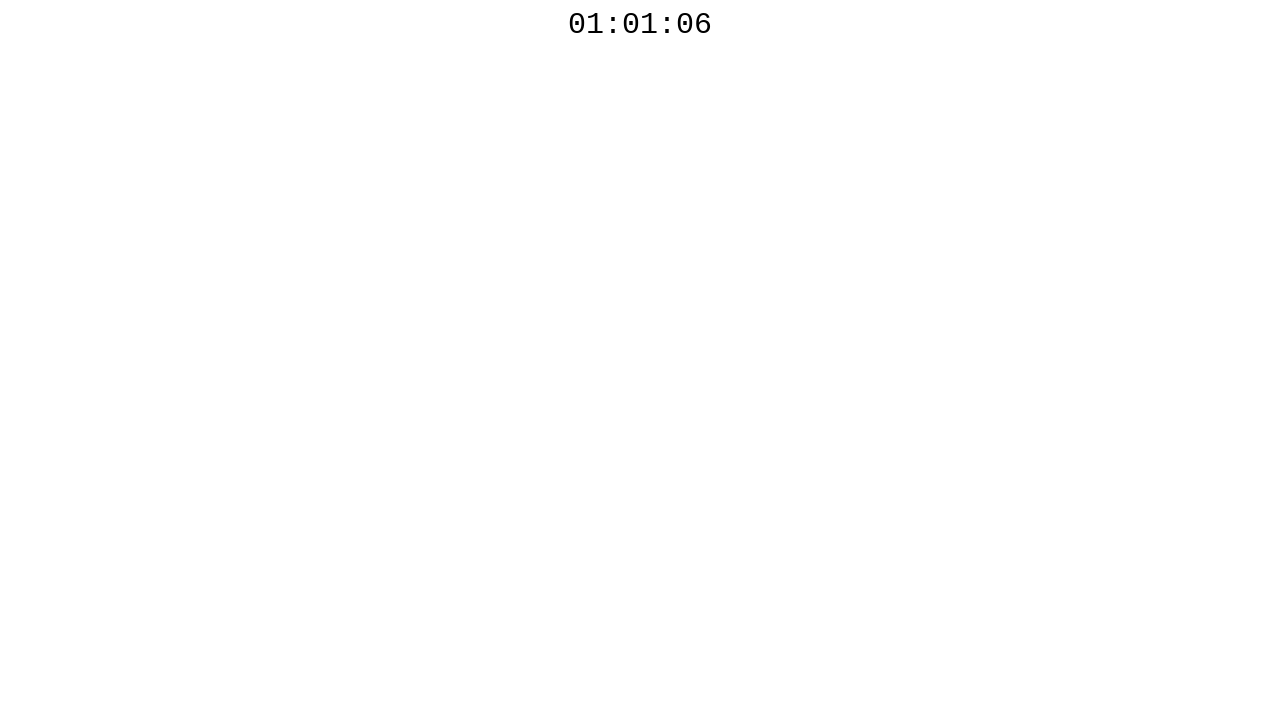

Read countdown timer value: 01:01:06
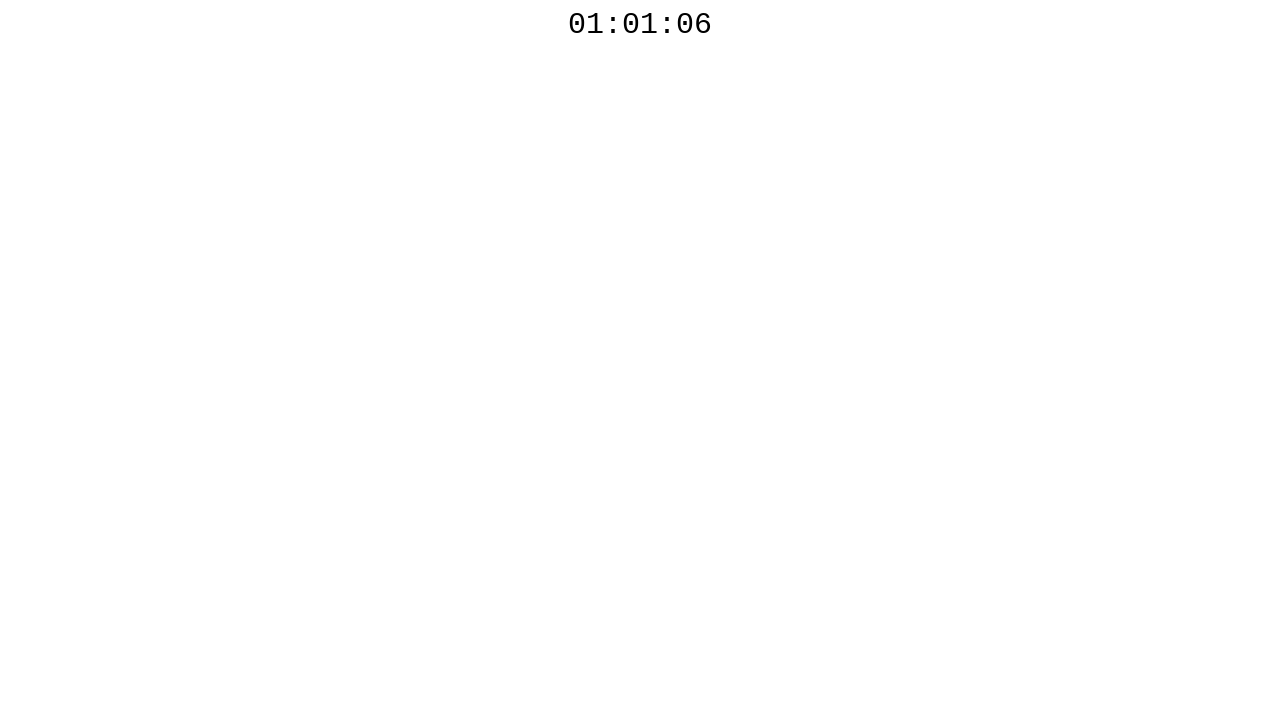

Waited 100ms before polling countdown timer again
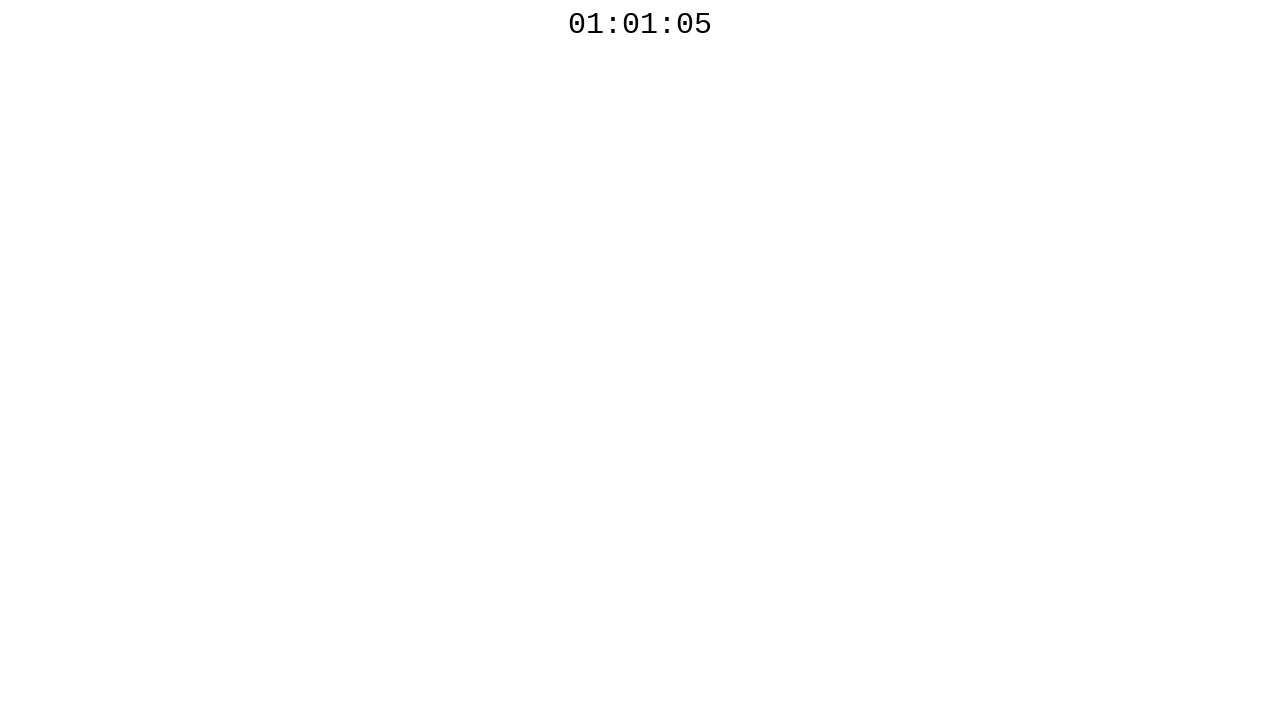

Read countdown timer value: 01:01:05
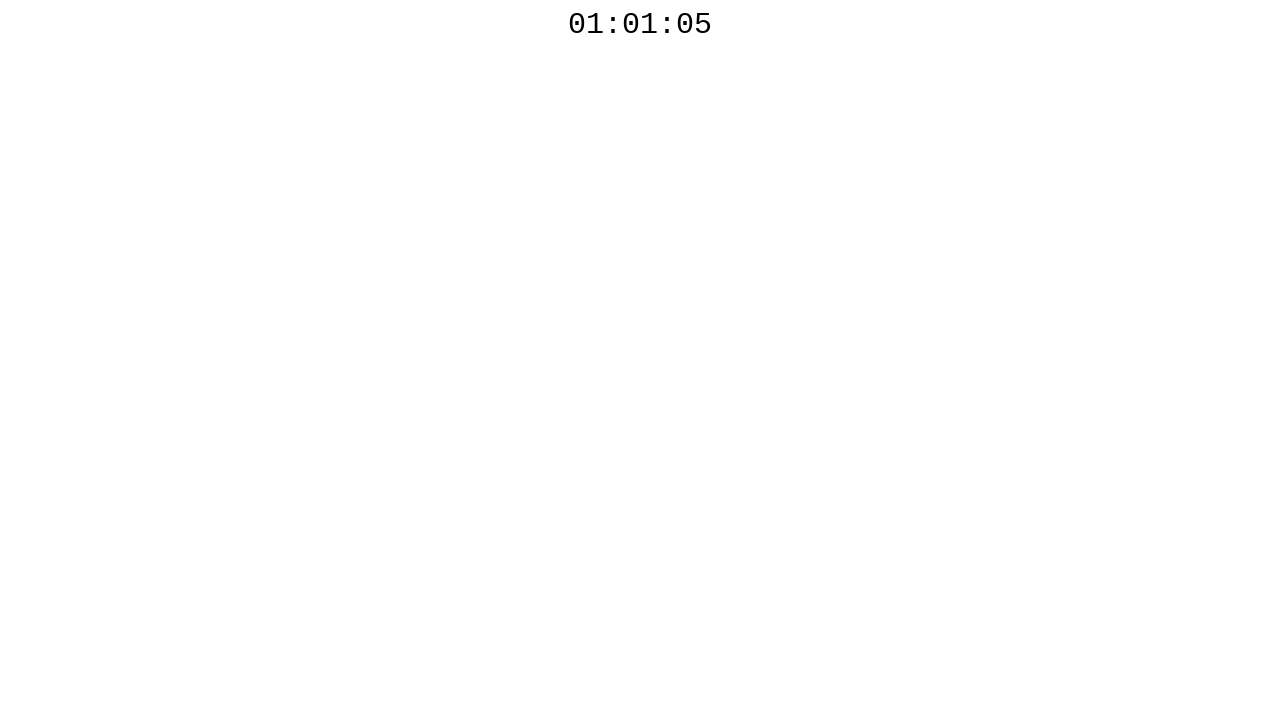

Waited 100ms before polling countdown timer again
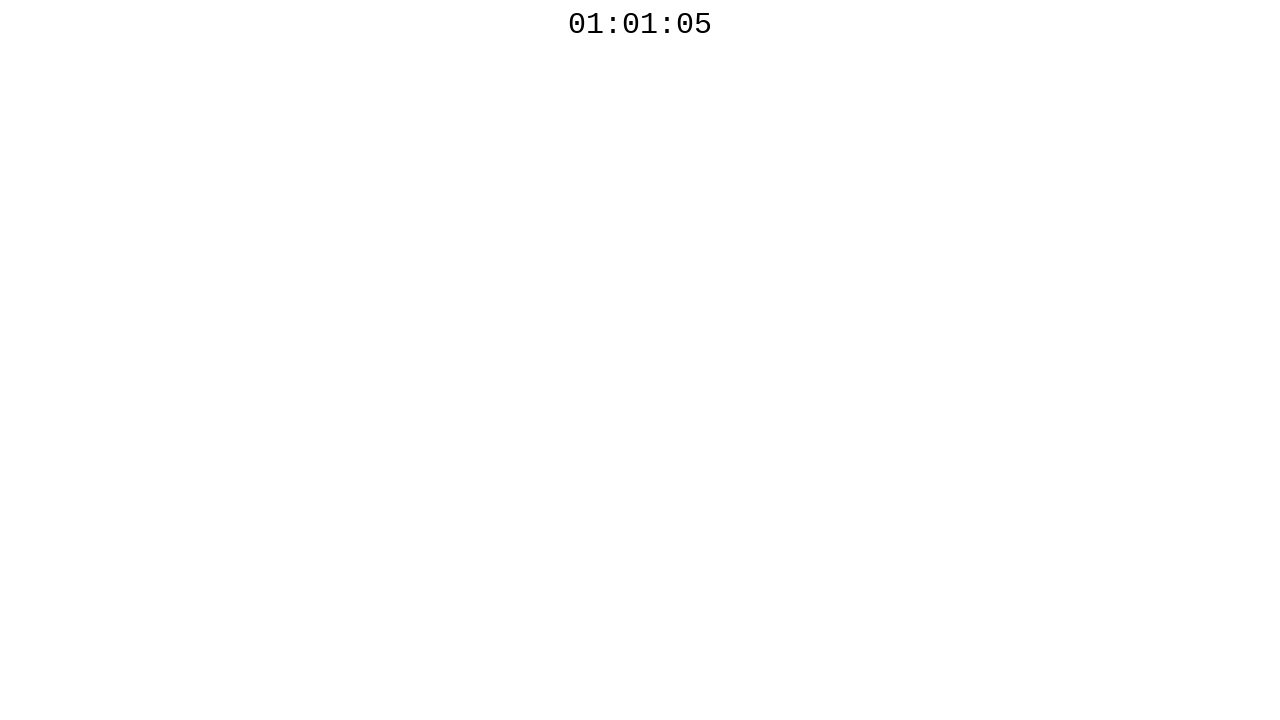

Read countdown timer value: 01:01:05
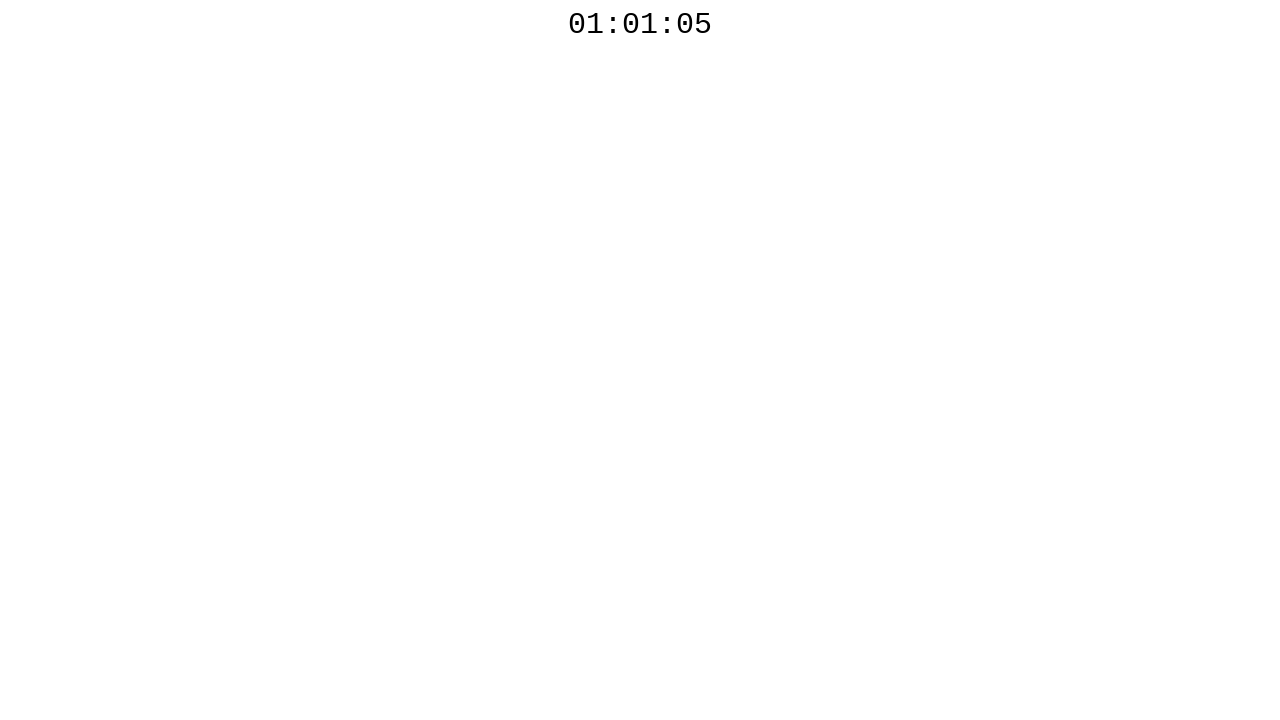

Waited 100ms before polling countdown timer again
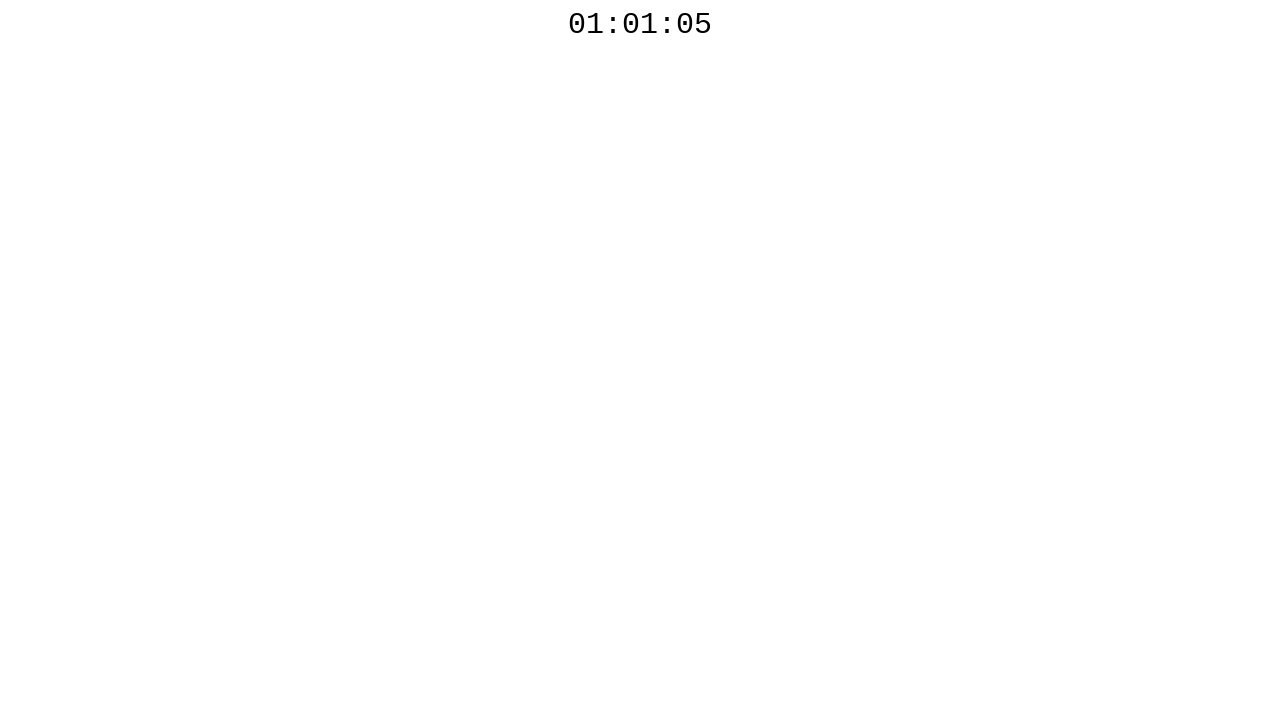

Read countdown timer value: 01:01:05
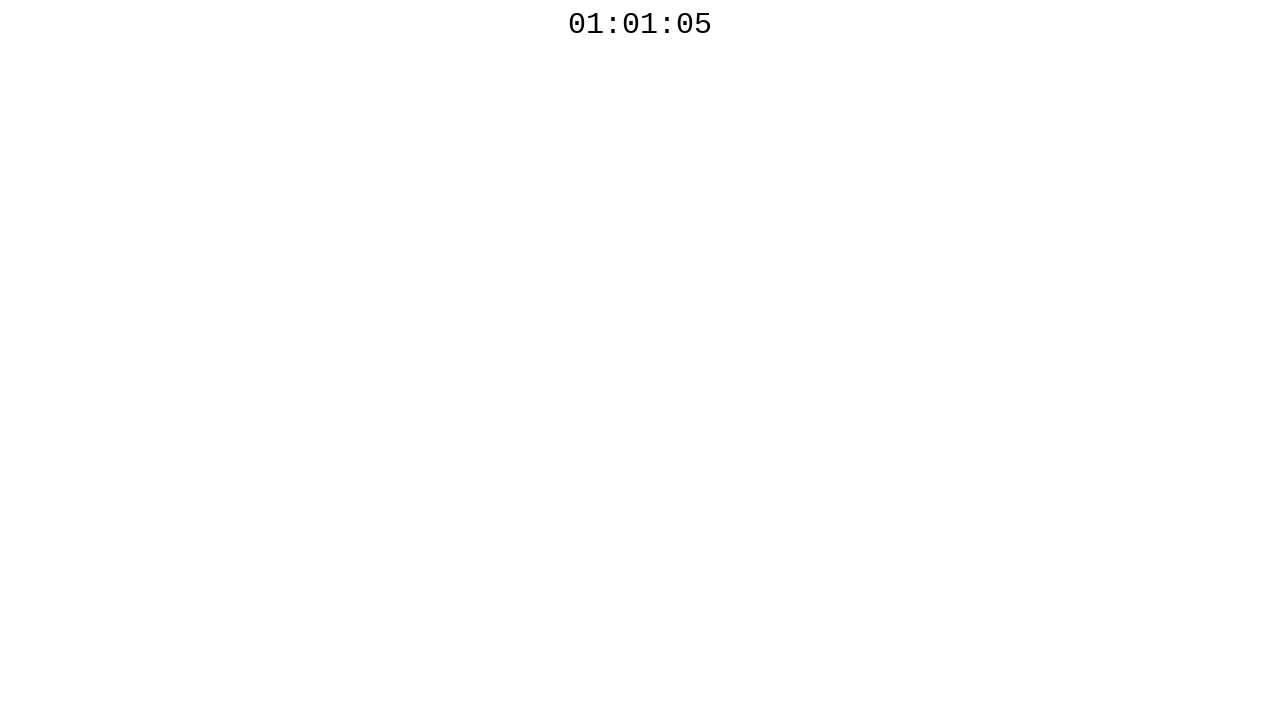

Waited 100ms before polling countdown timer again
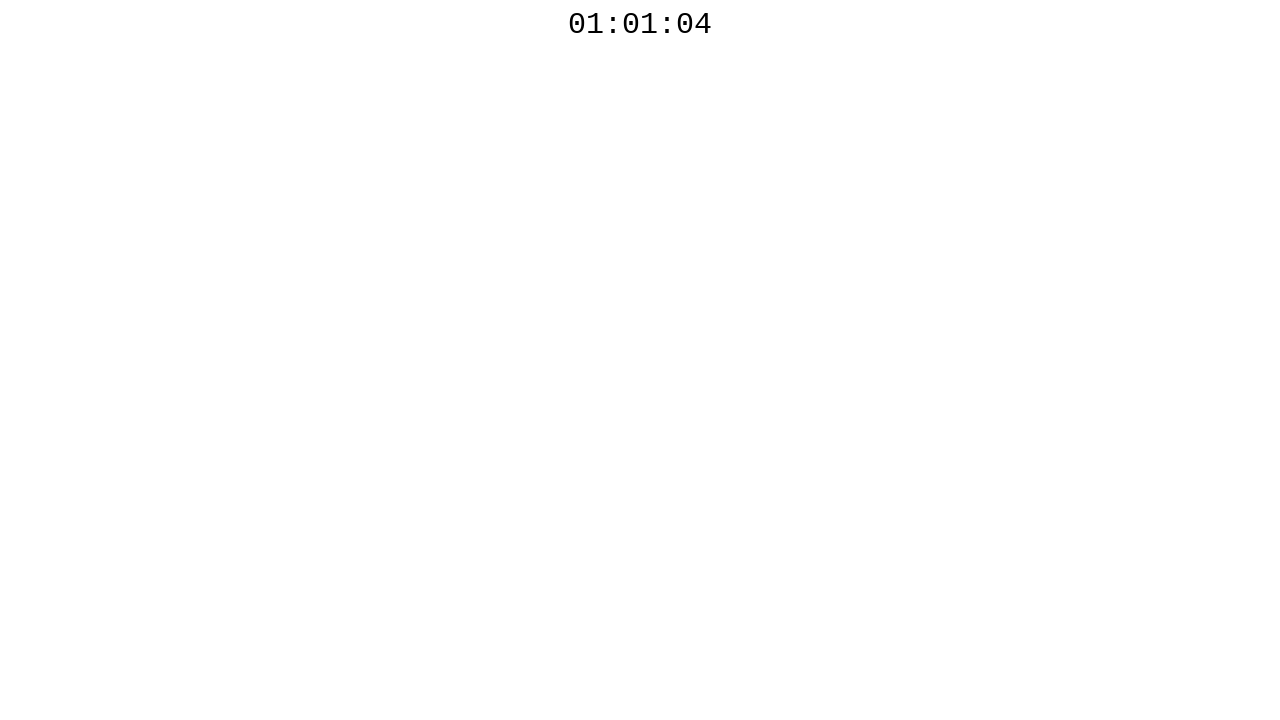

Read countdown timer value: 01:01:04
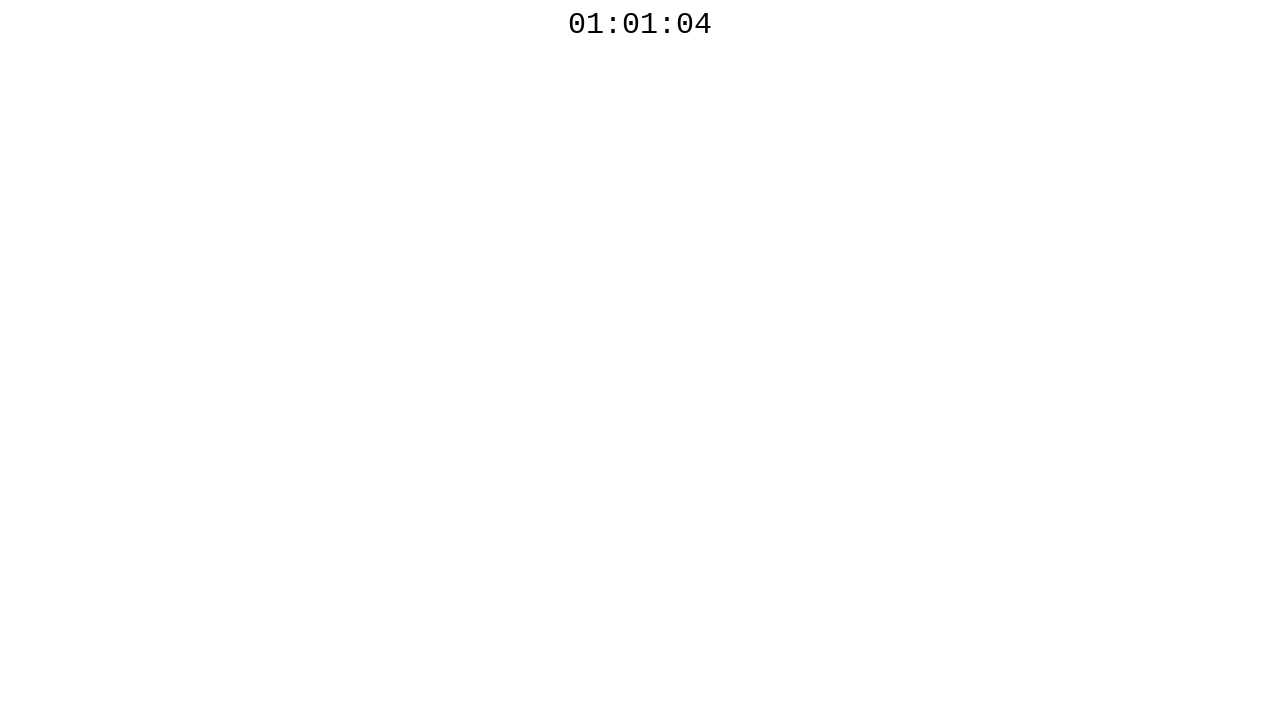

Waited 100ms before polling countdown timer again
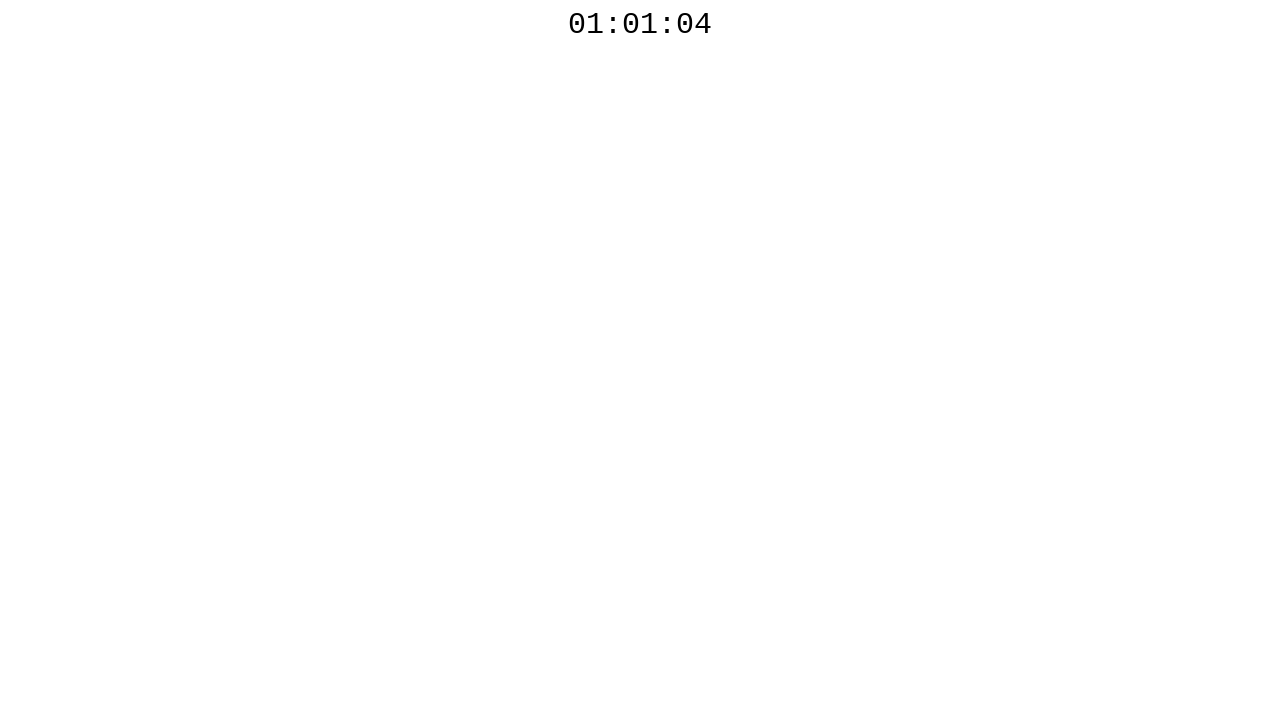

Read countdown timer value: 01:01:04
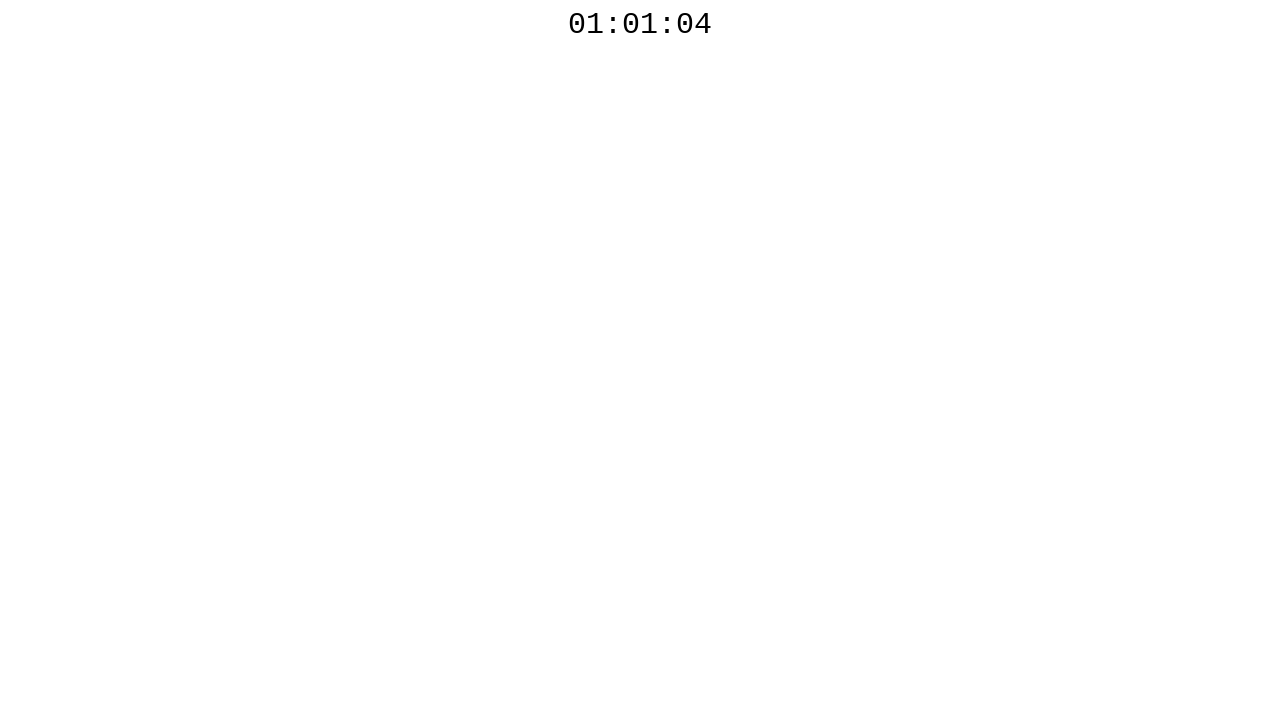

Waited 100ms before polling countdown timer again
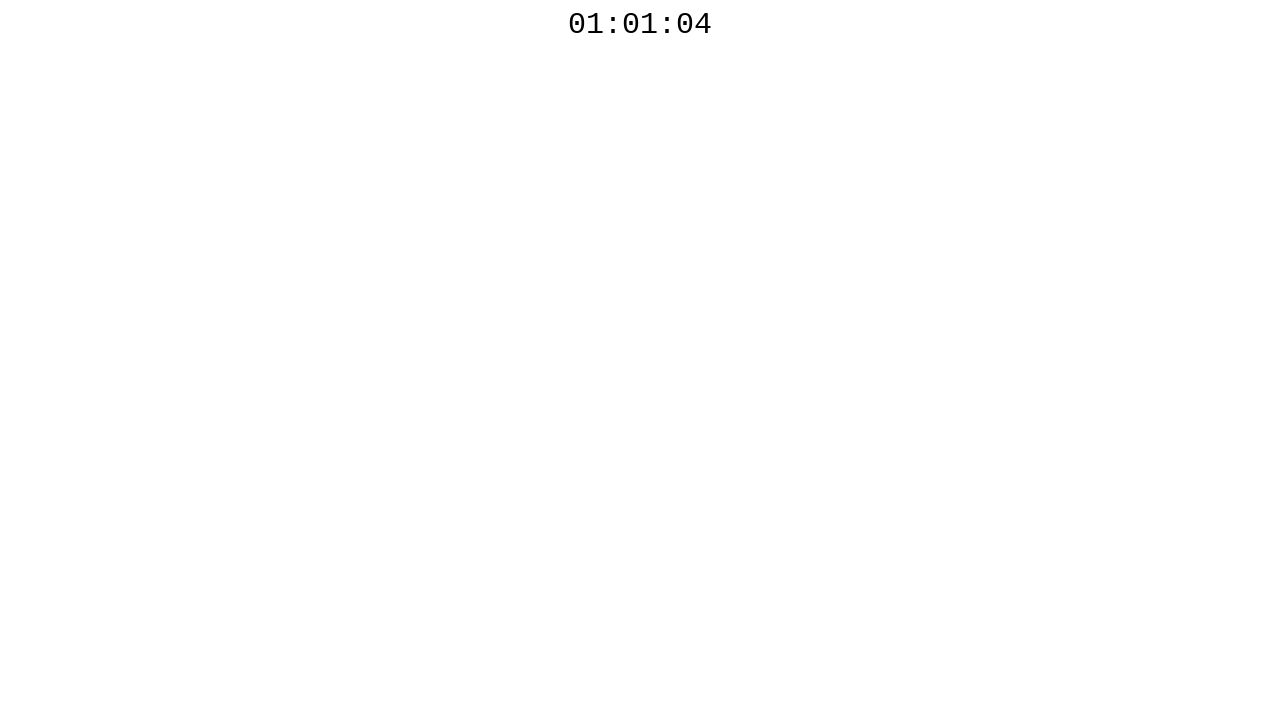

Read countdown timer value: 01:01:04
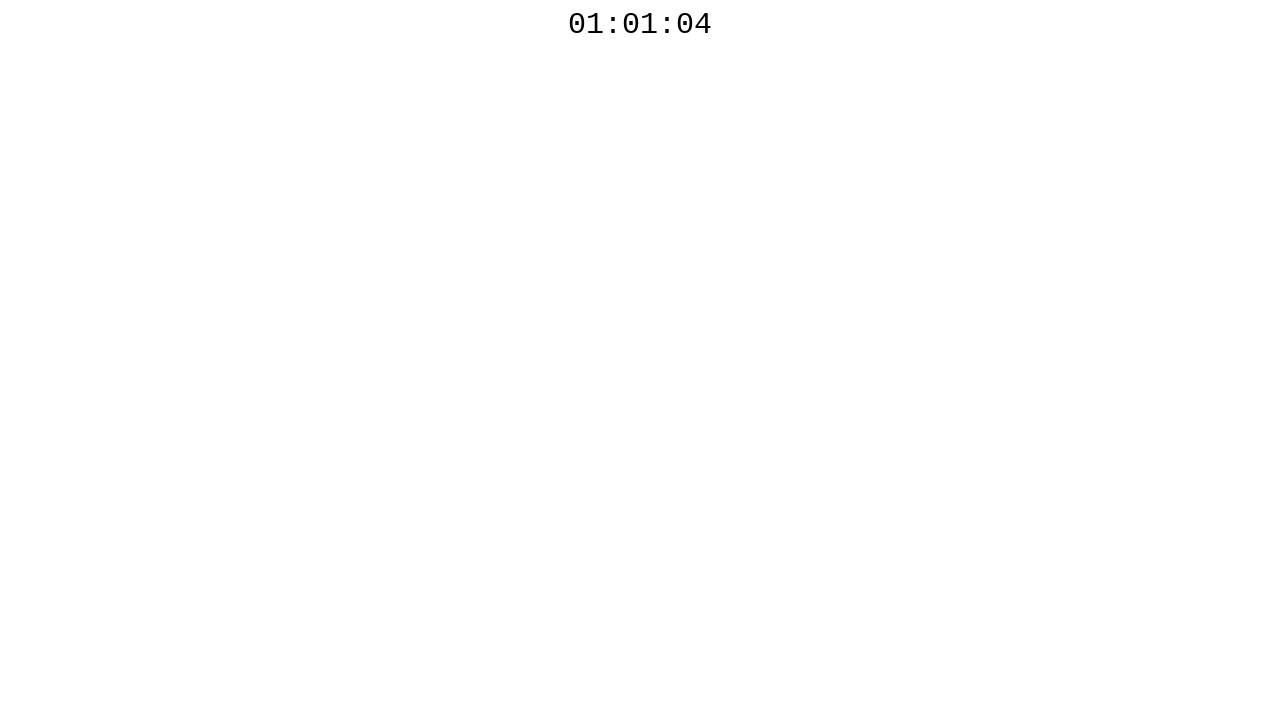

Waited 100ms before polling countdown timer again
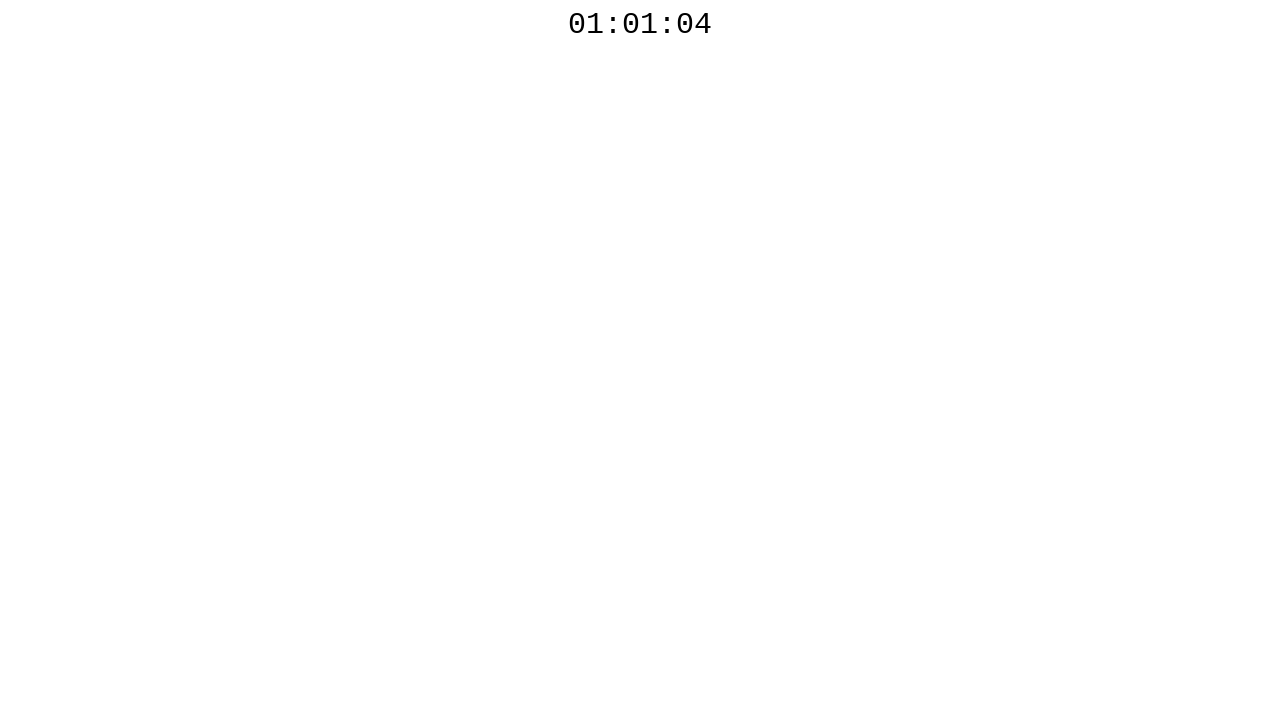

Read countdown timer value: 01:01:03
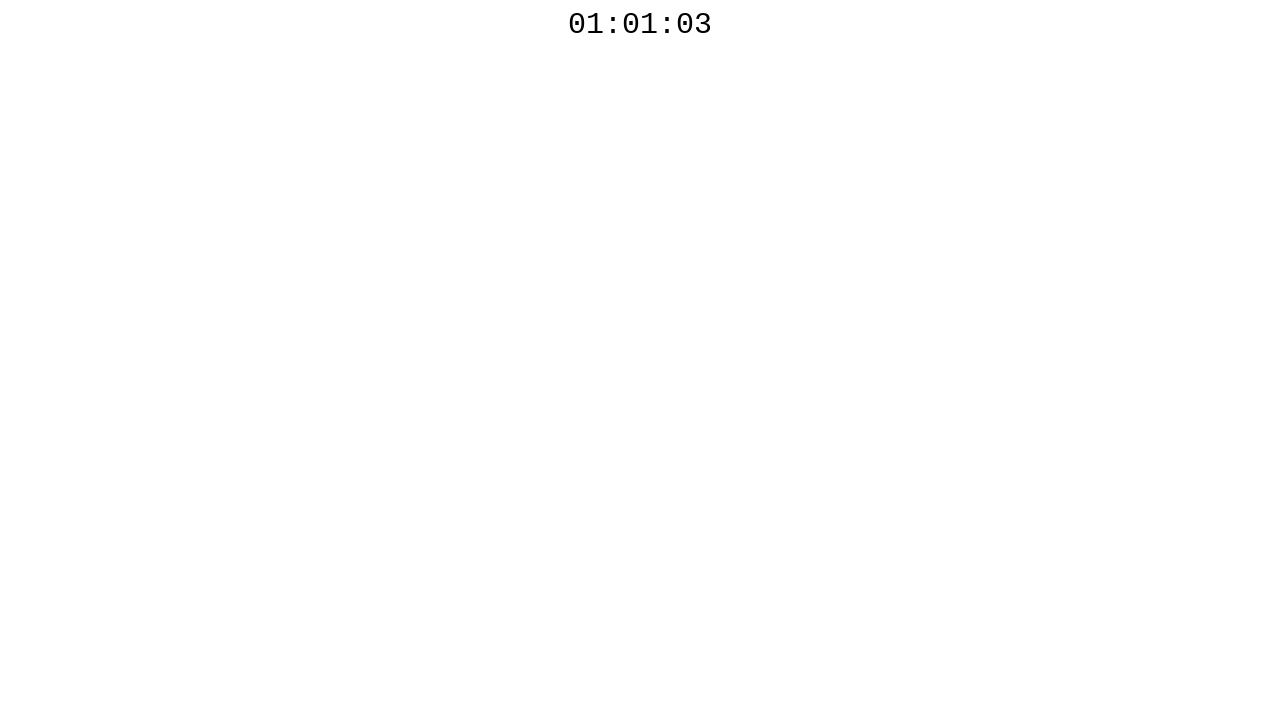

Waited 100ms before polling countdown timer again
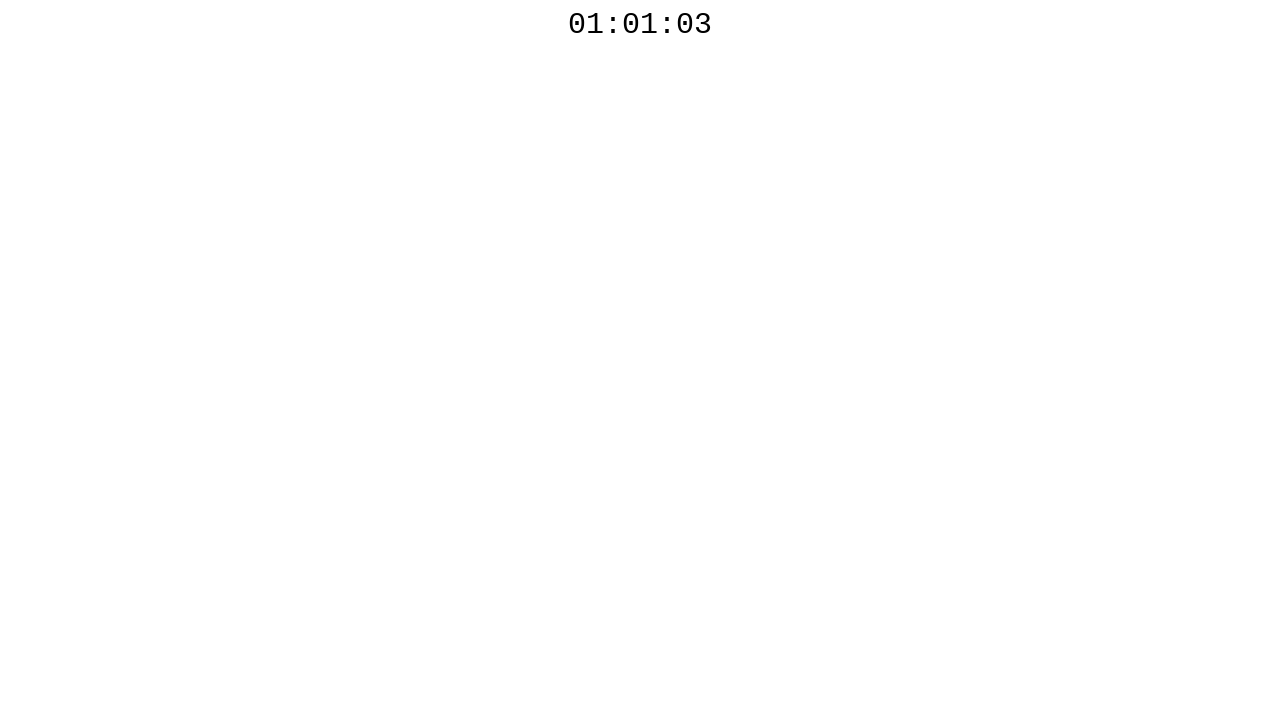

Read countdown timer value: 01:01:03
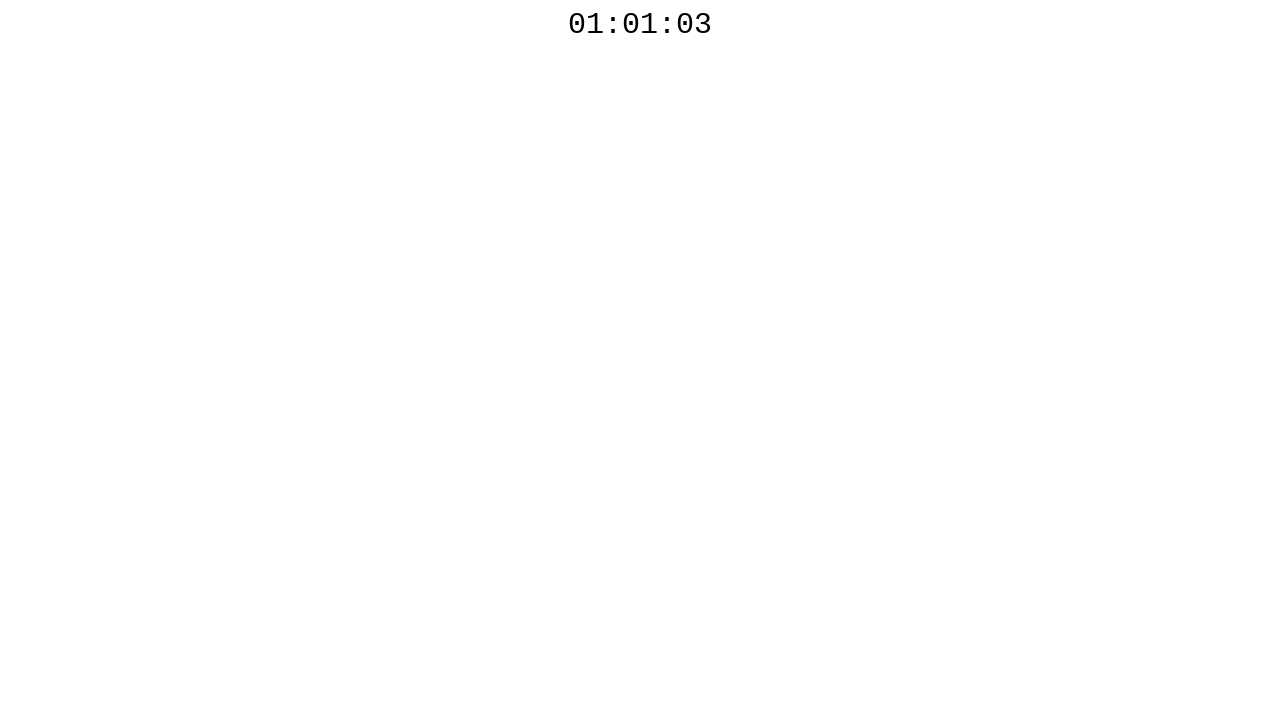

Waited 100ms before polling countdown timer again
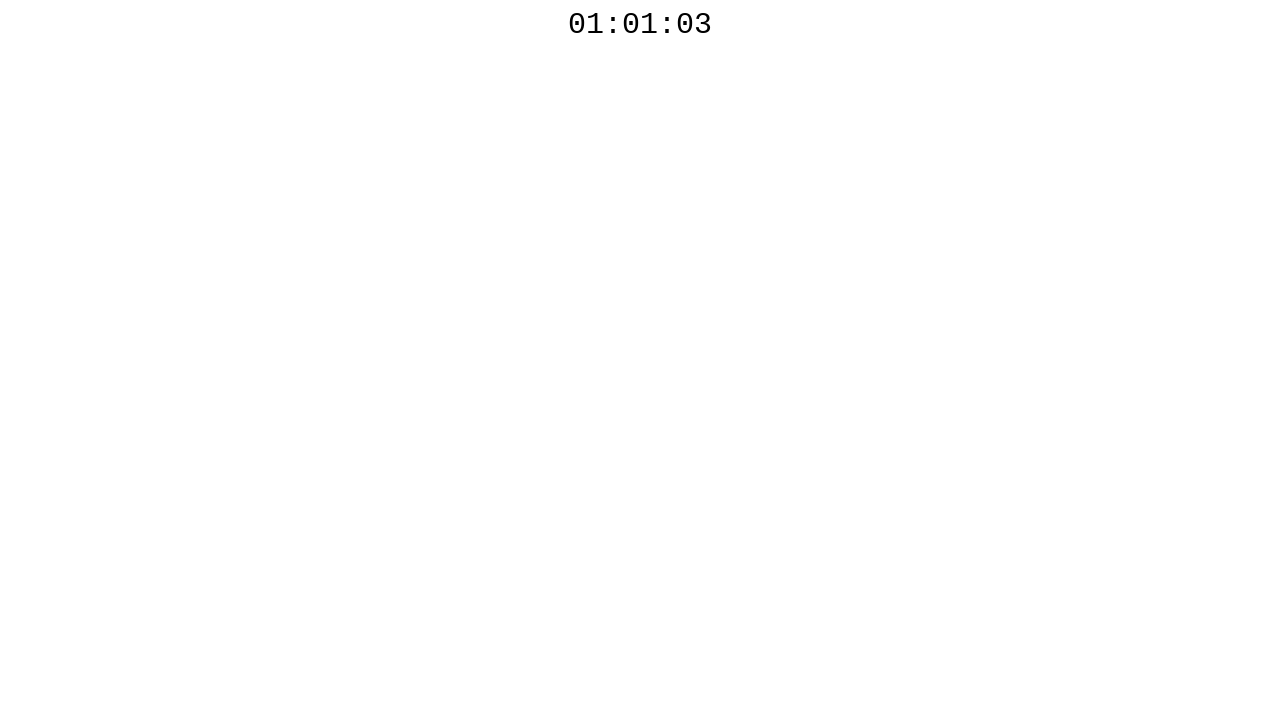

Read countdown timer value: 01:01:03
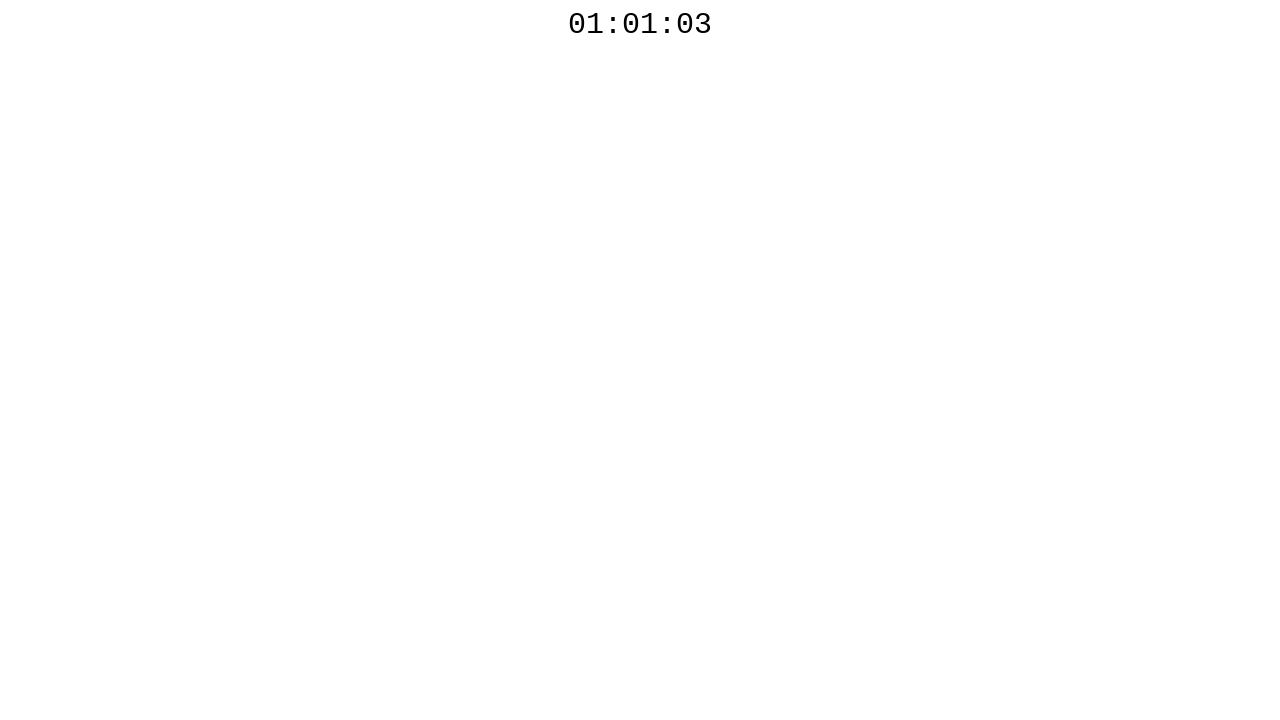

Waited 100ms before polling countdown timer again
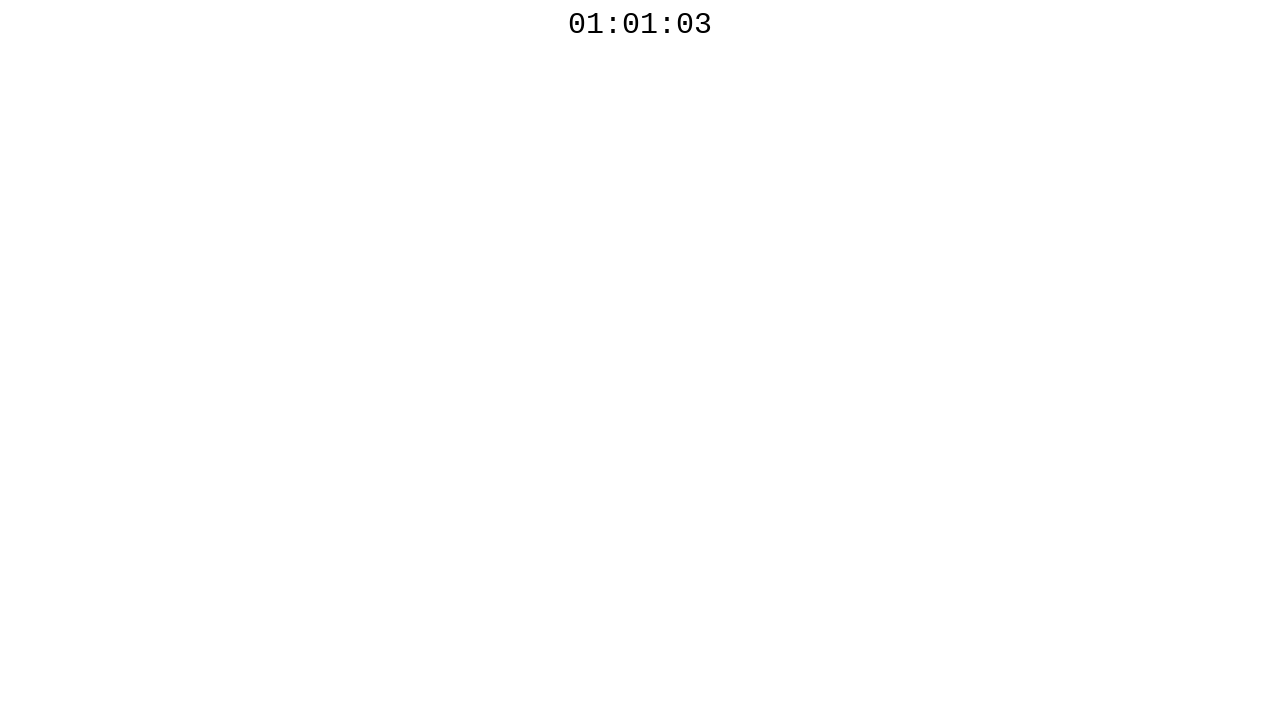

Read countdown timer value: 01:01:03
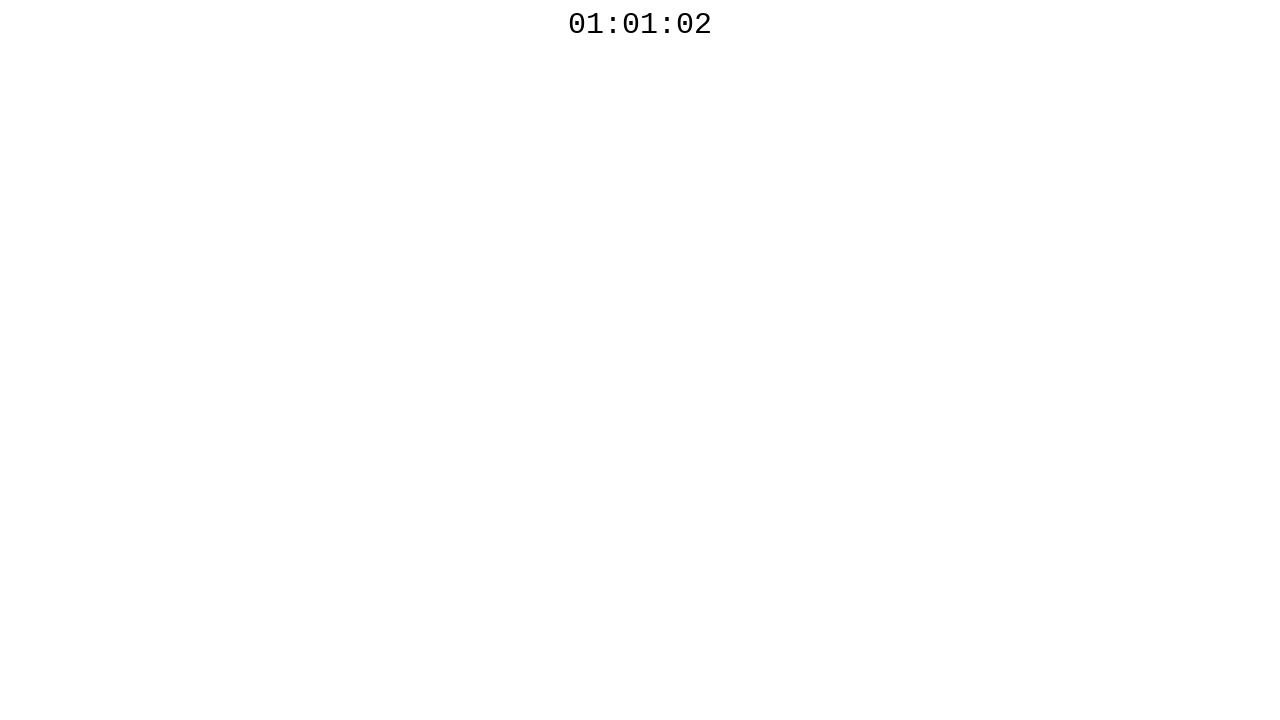

Waited 100ms before polling countdown timer again
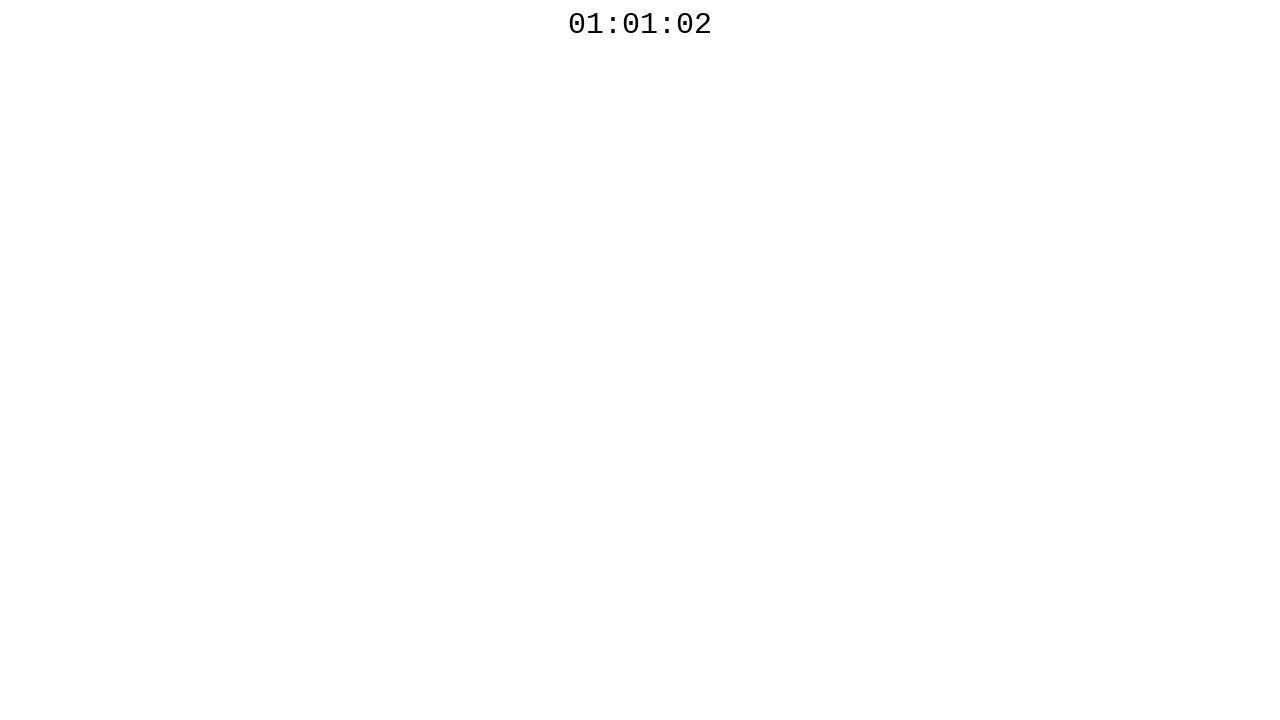

Read countdown timer value: 01:01:02
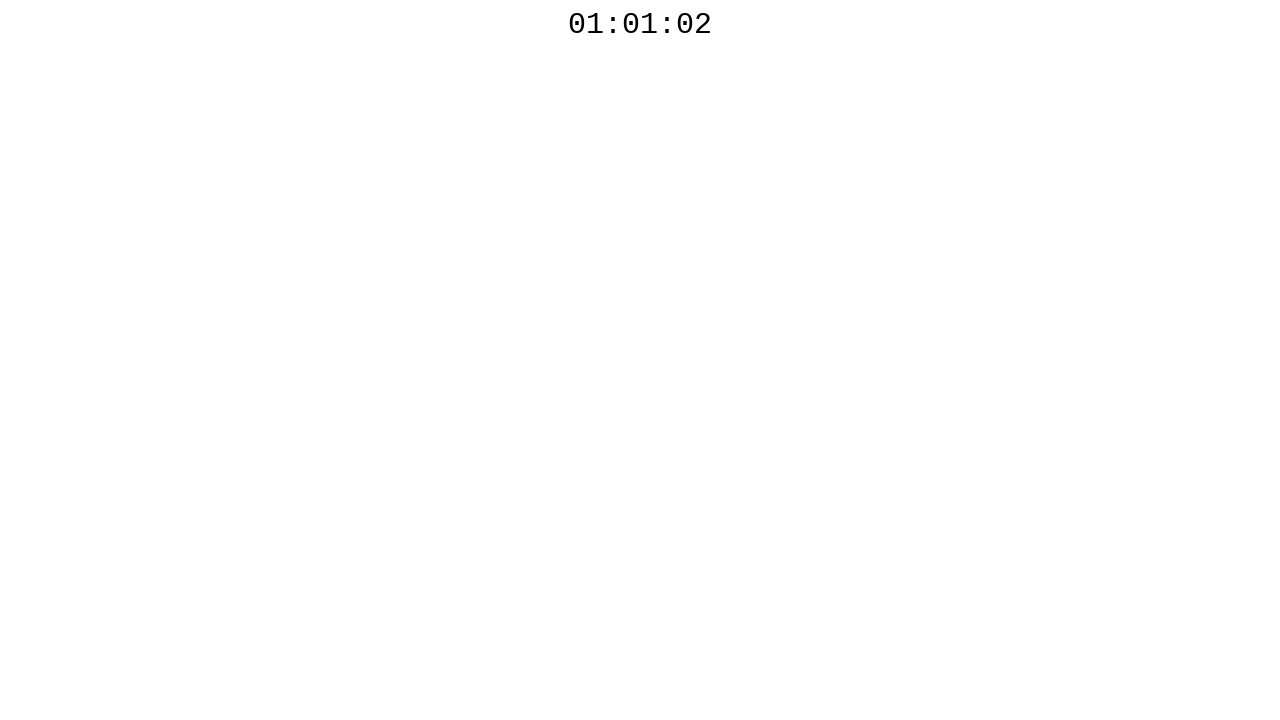

Waited 100ms before polling countdown timer again
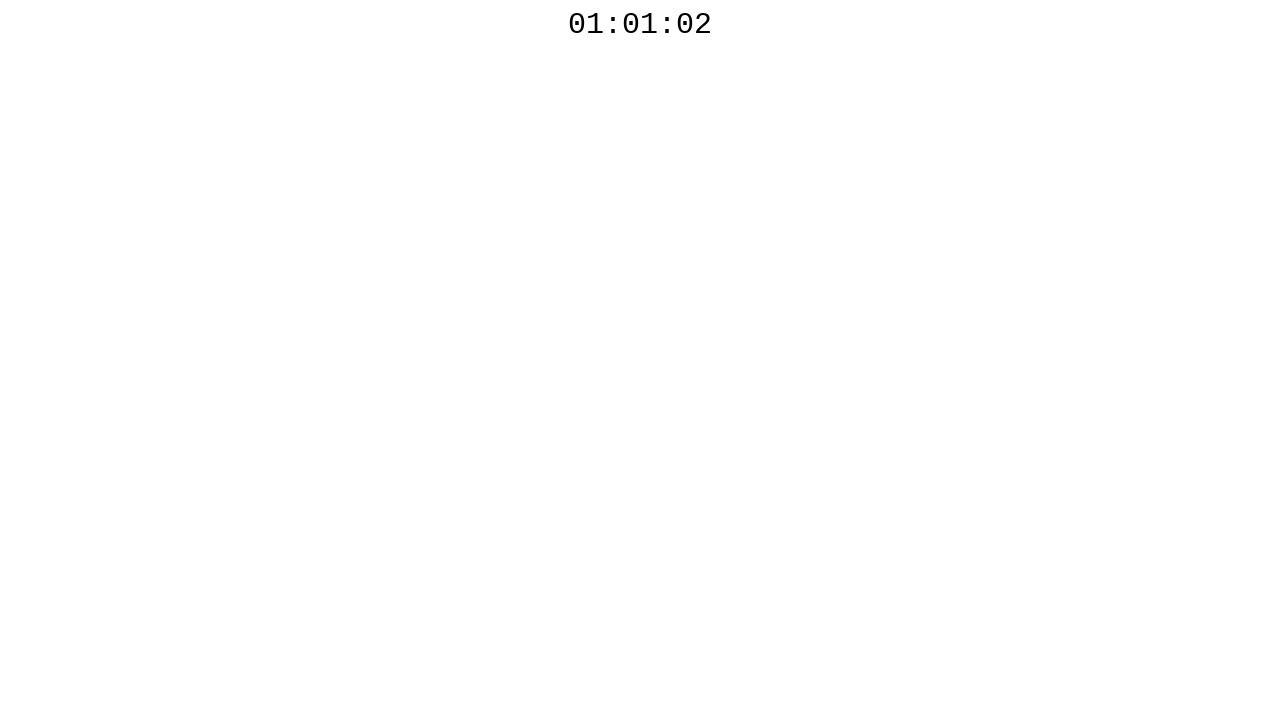

Read countdown timer value: 01:01:02
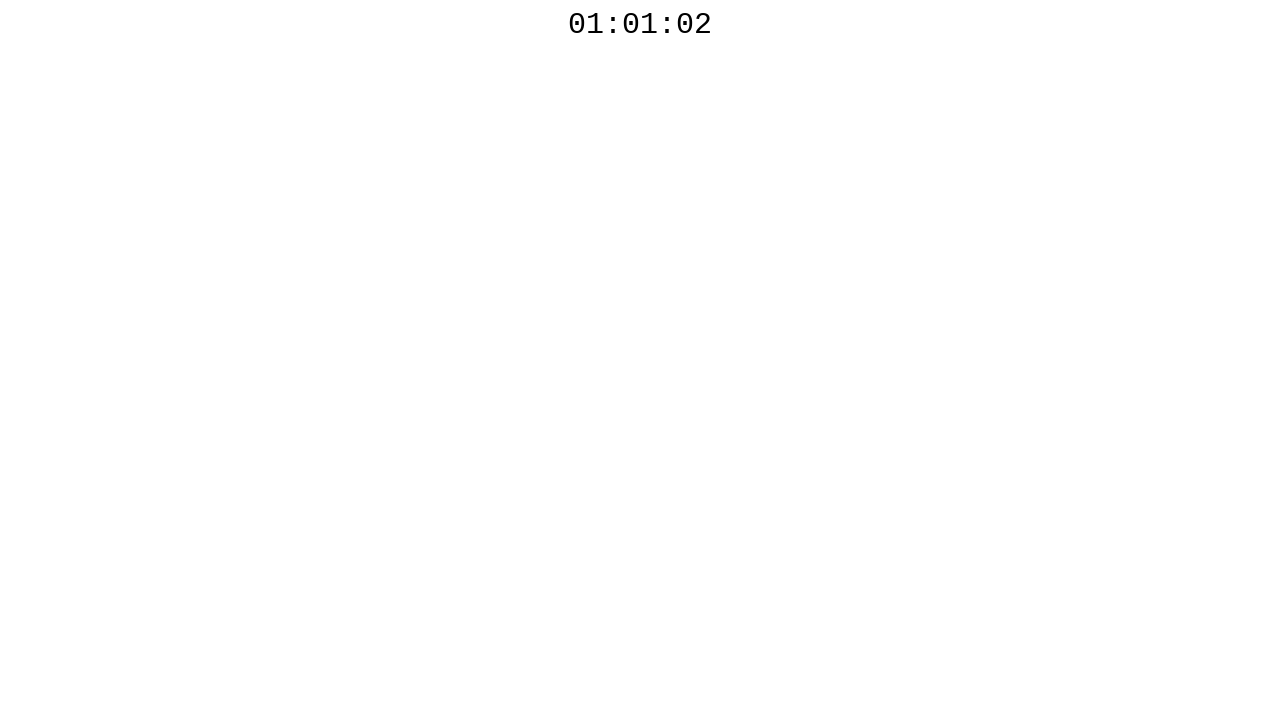

Waited 100ms before polling countdown timer again
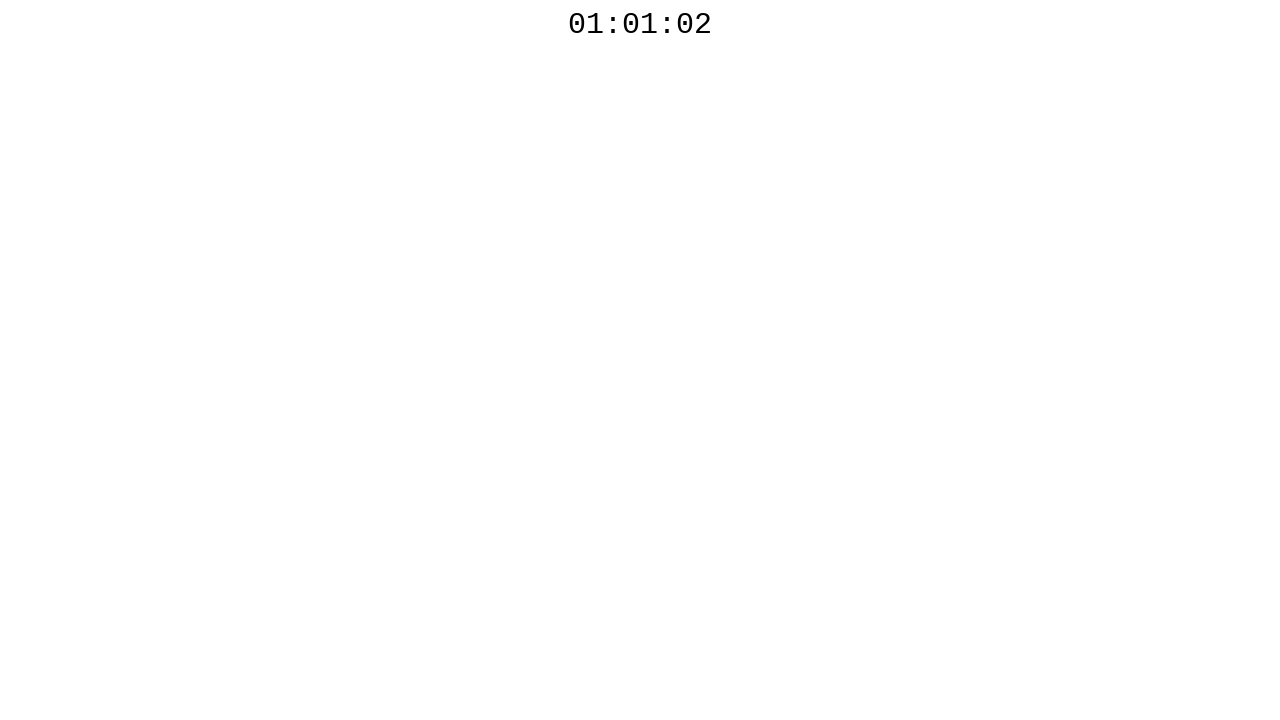

Read countdown timer value: 01:01:02
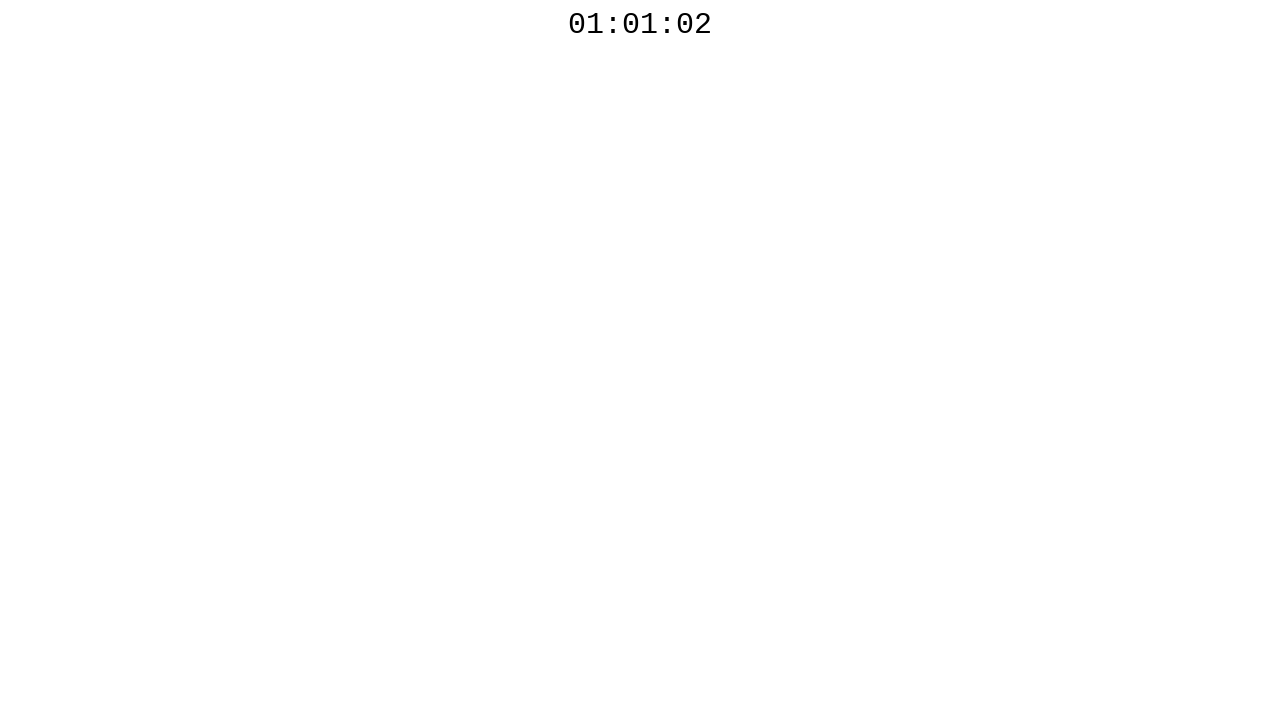

Waited 100ms before polling countdown timer again
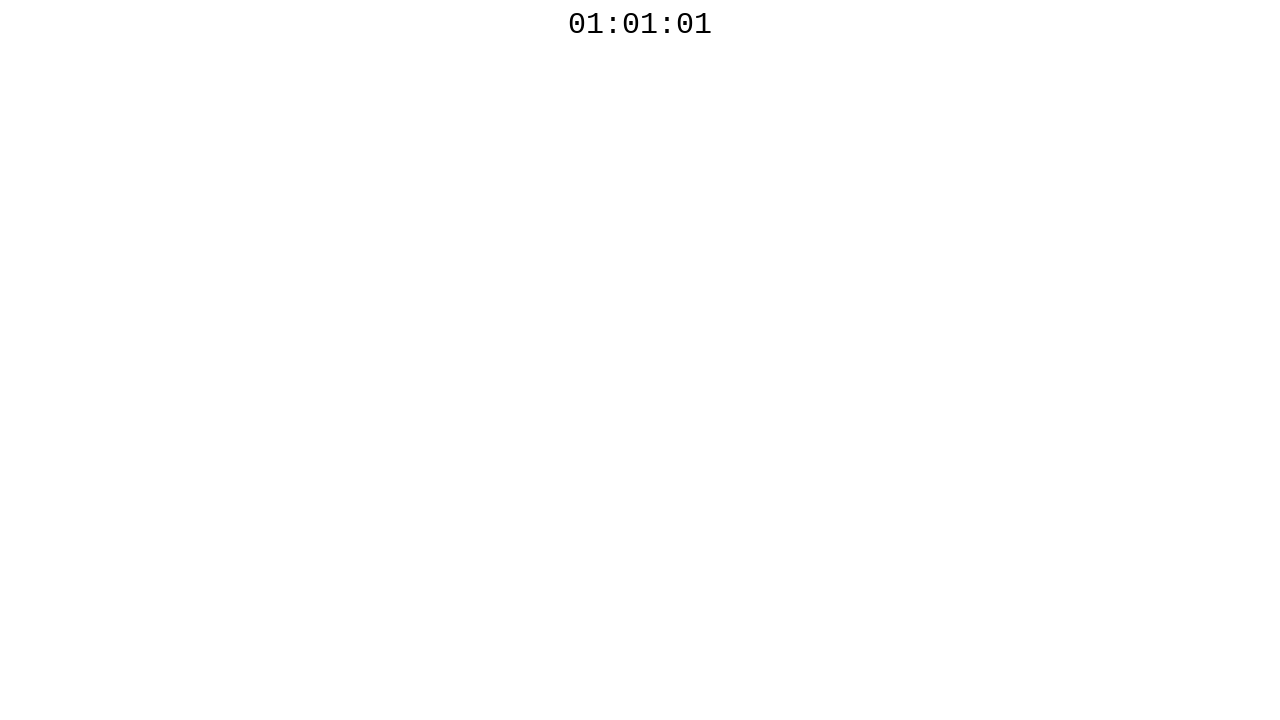

Read countdown timer value: 01:01:01
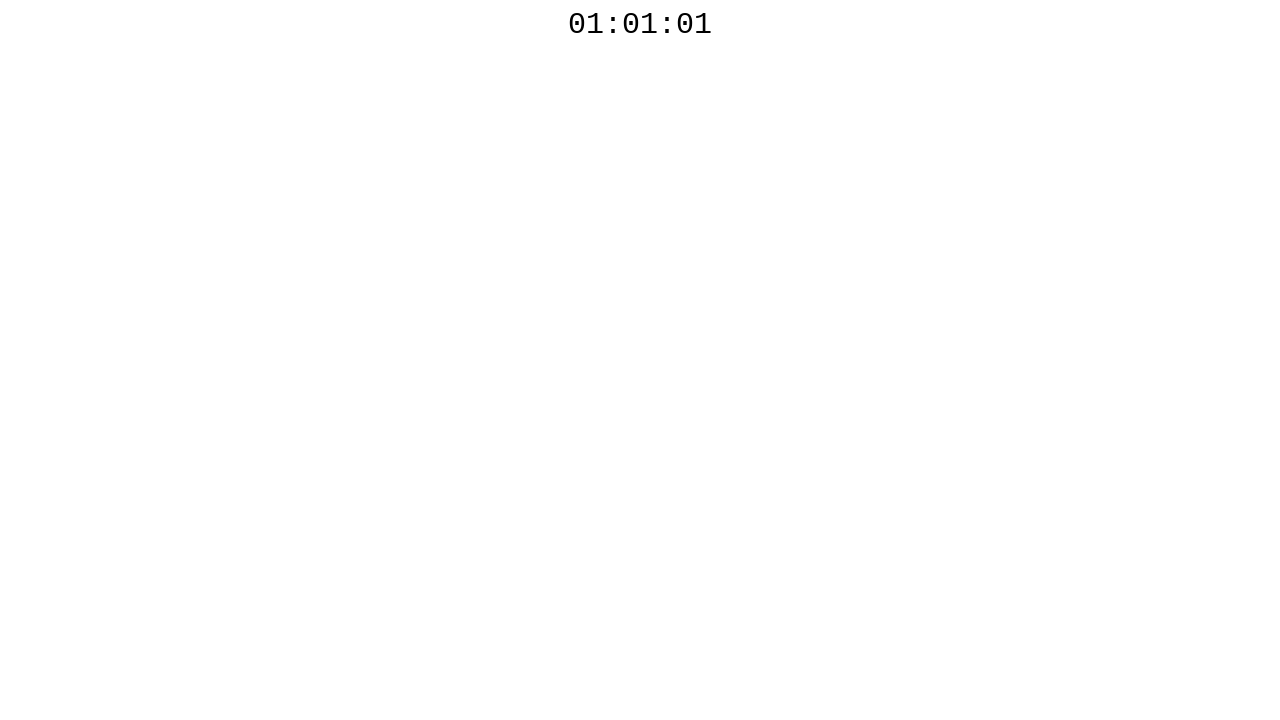

Waited 100ms before polling countdown timer again
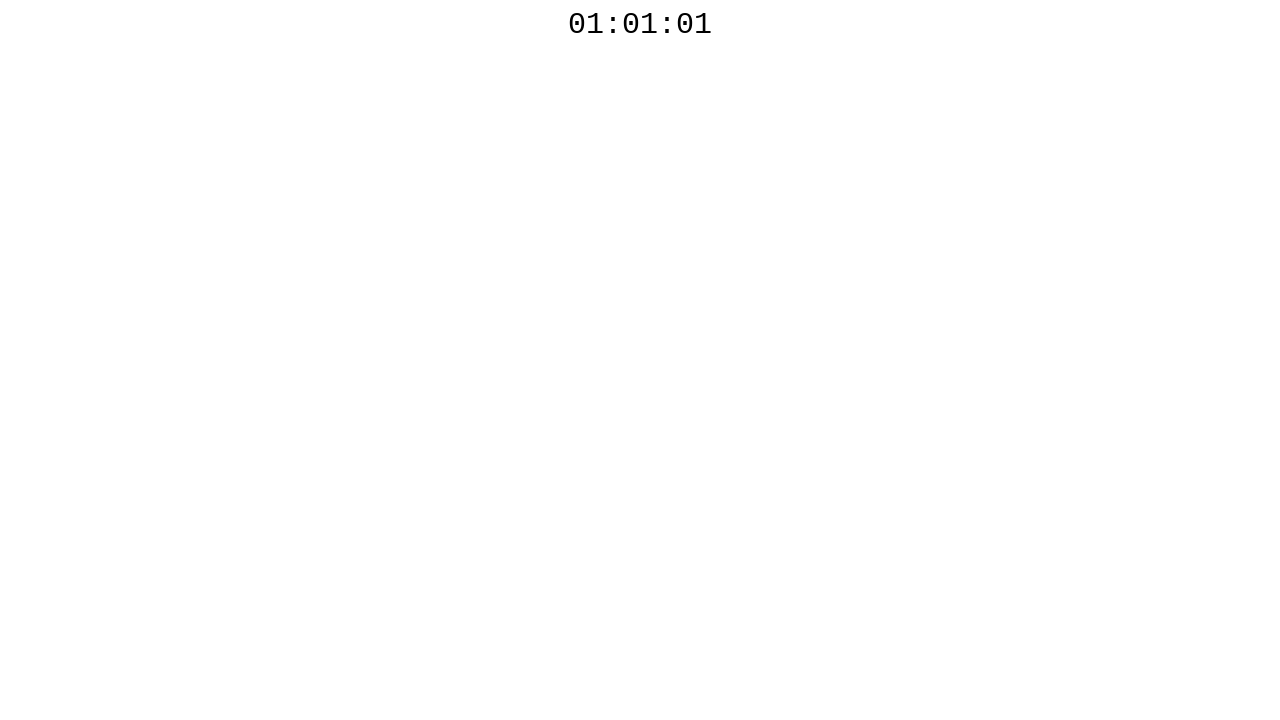

Read countdown timer value: 01:01:01
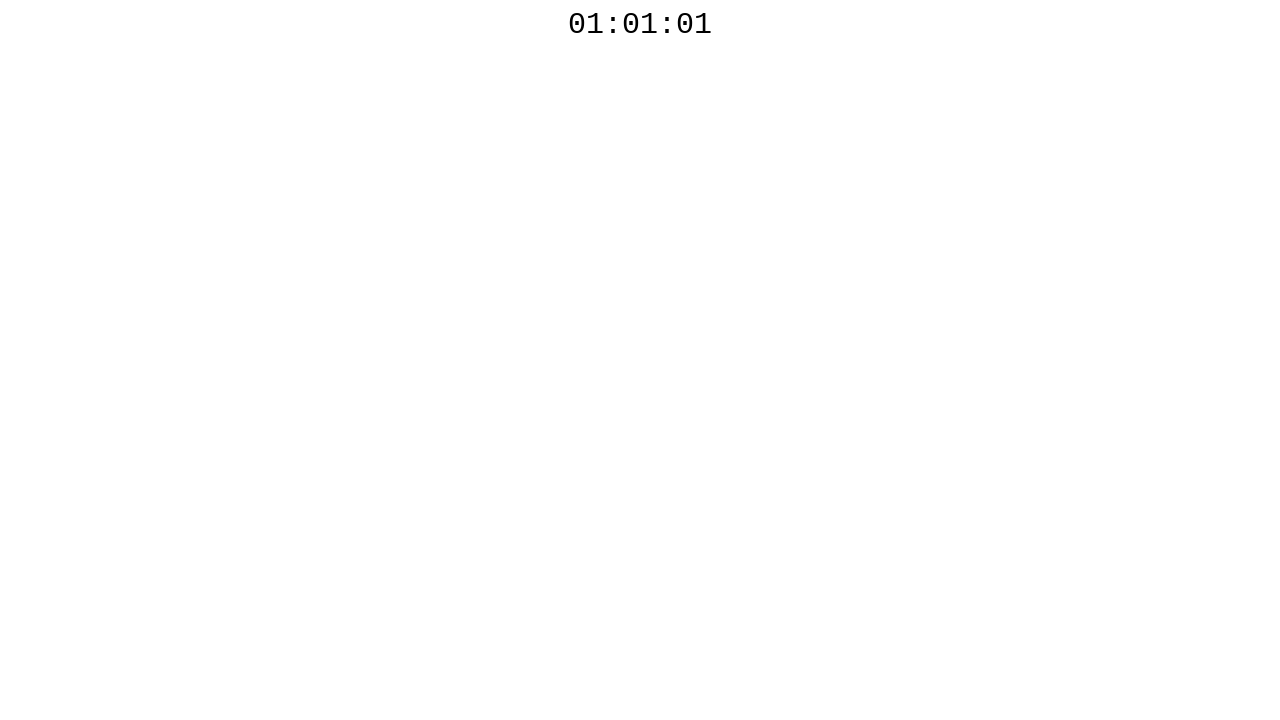

Waited 100ms before polling countdown timer again
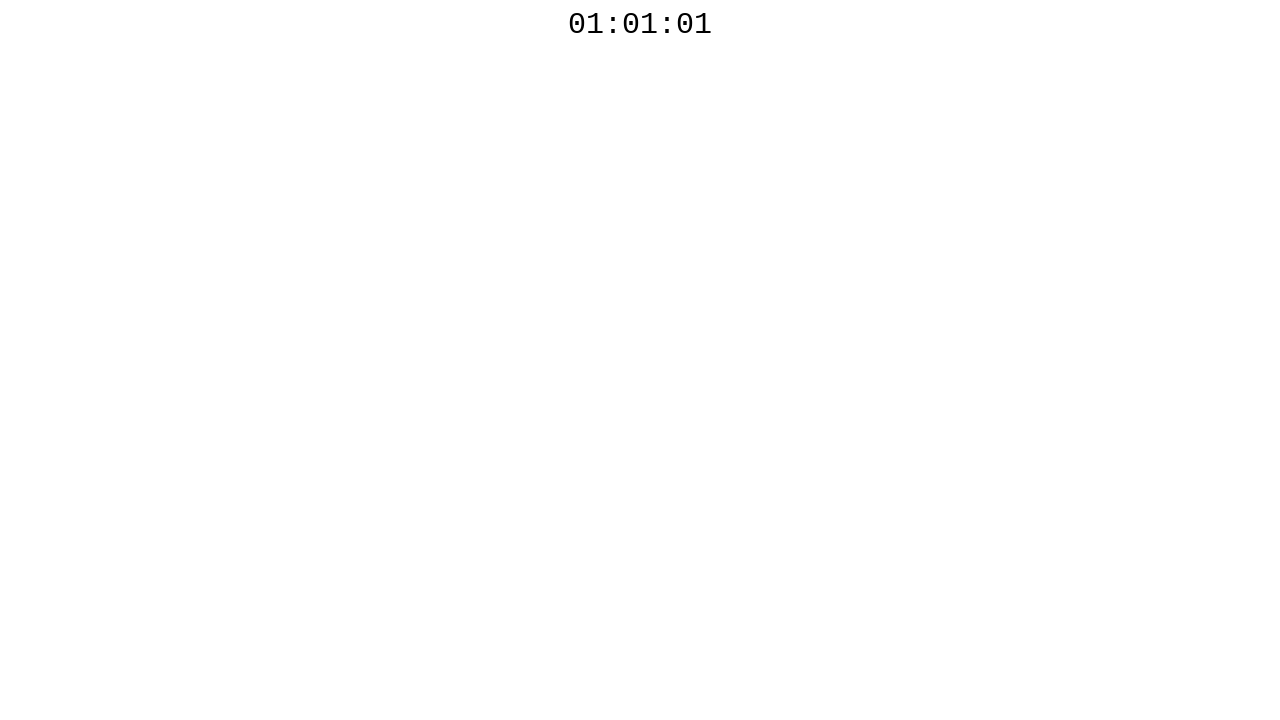

Read countdown timer value: 01:01:01
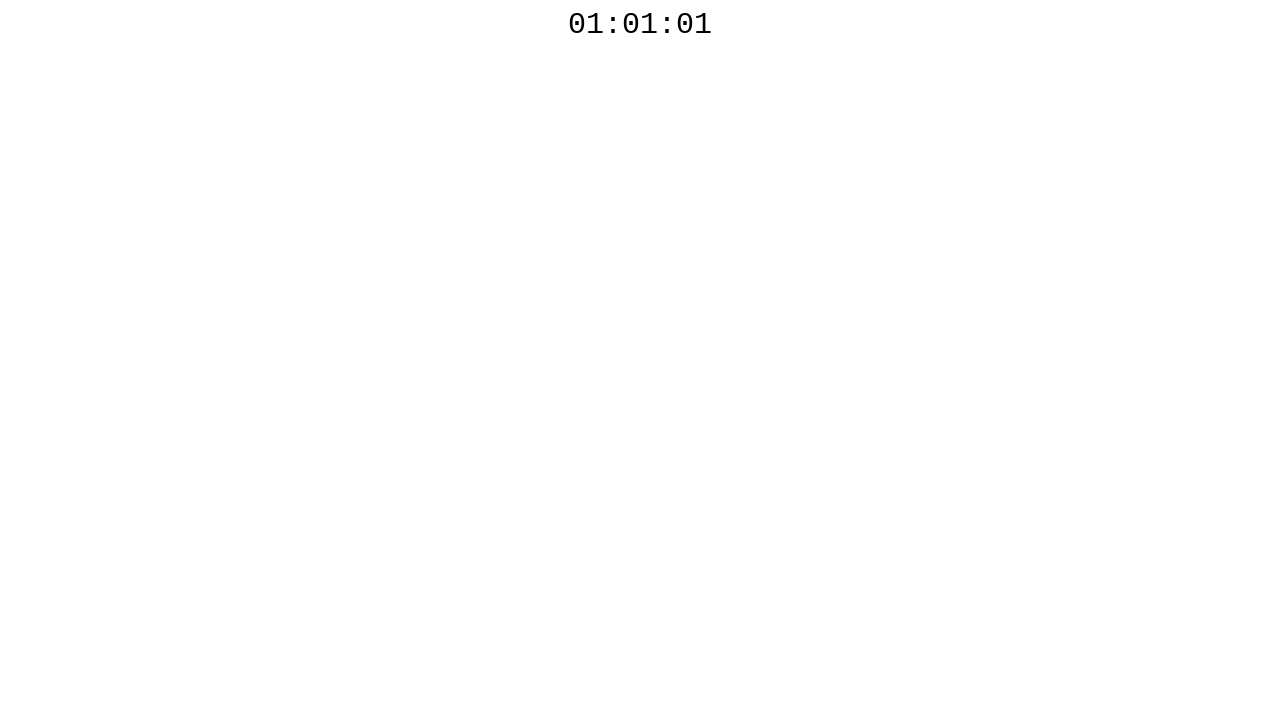

Waited 100ms before polling countdown timer again
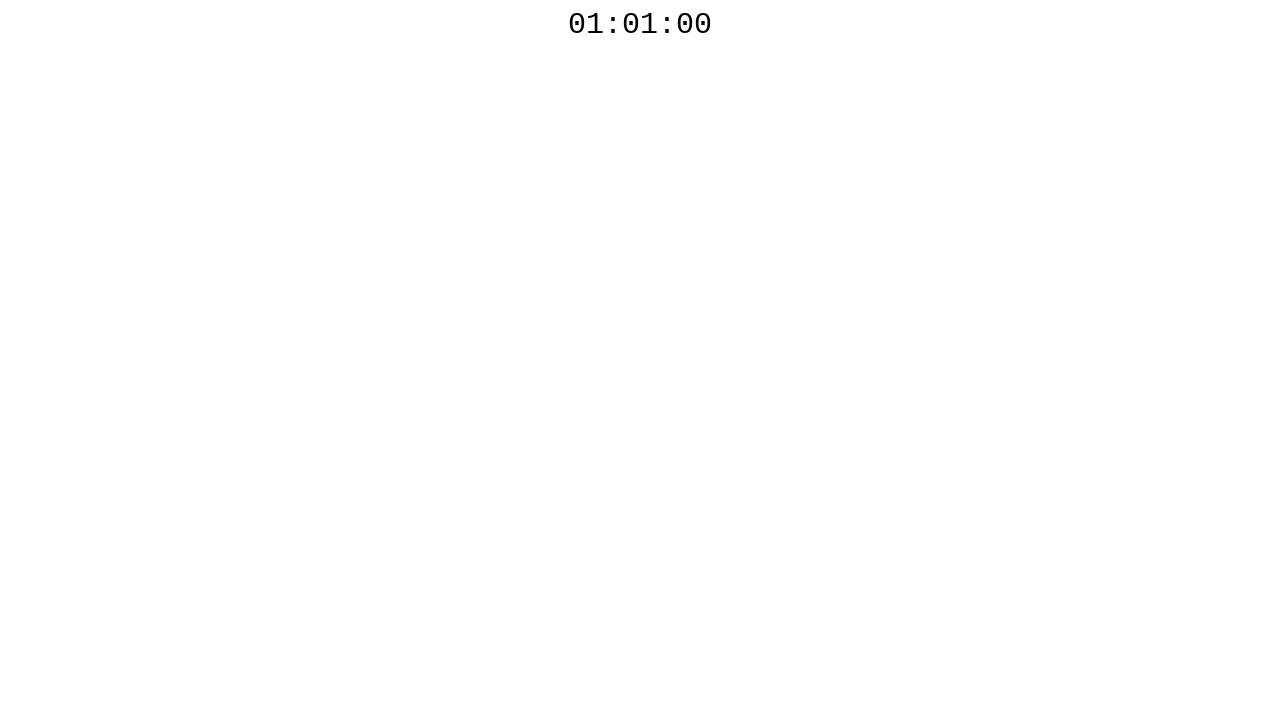

Read countdown timer value: 01:01:00
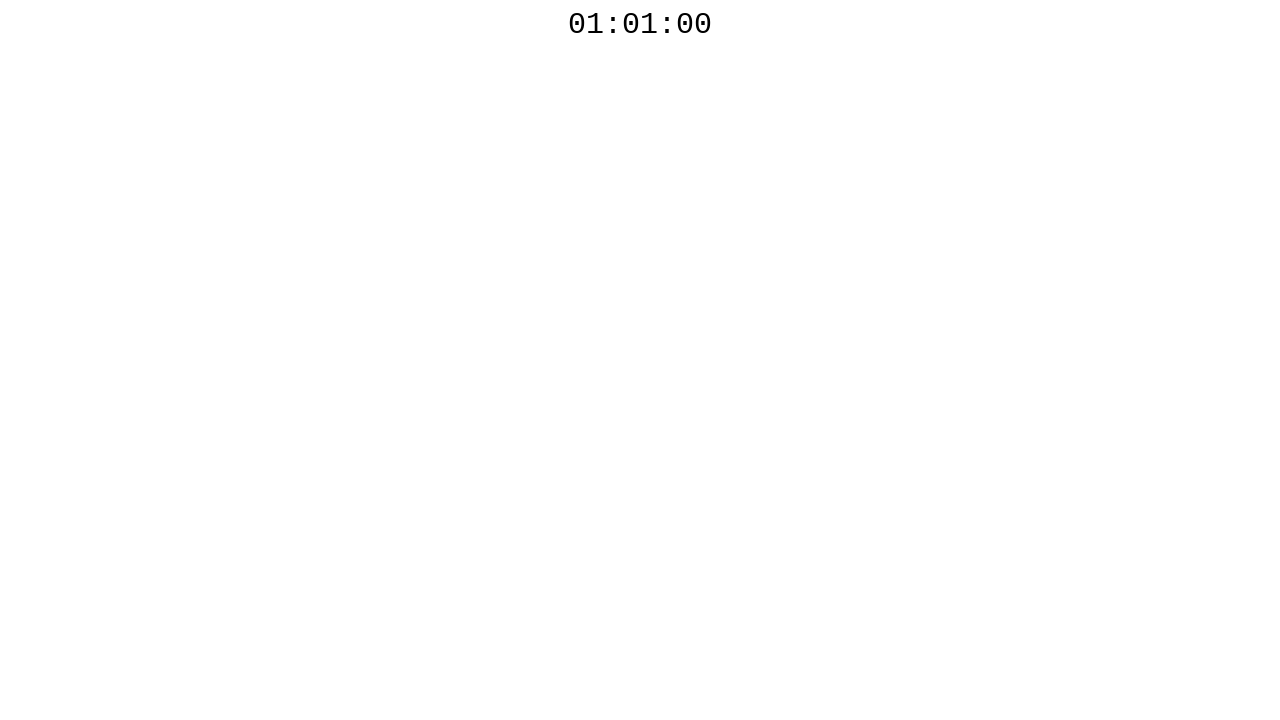

Countdown timer reached 00 - test complete
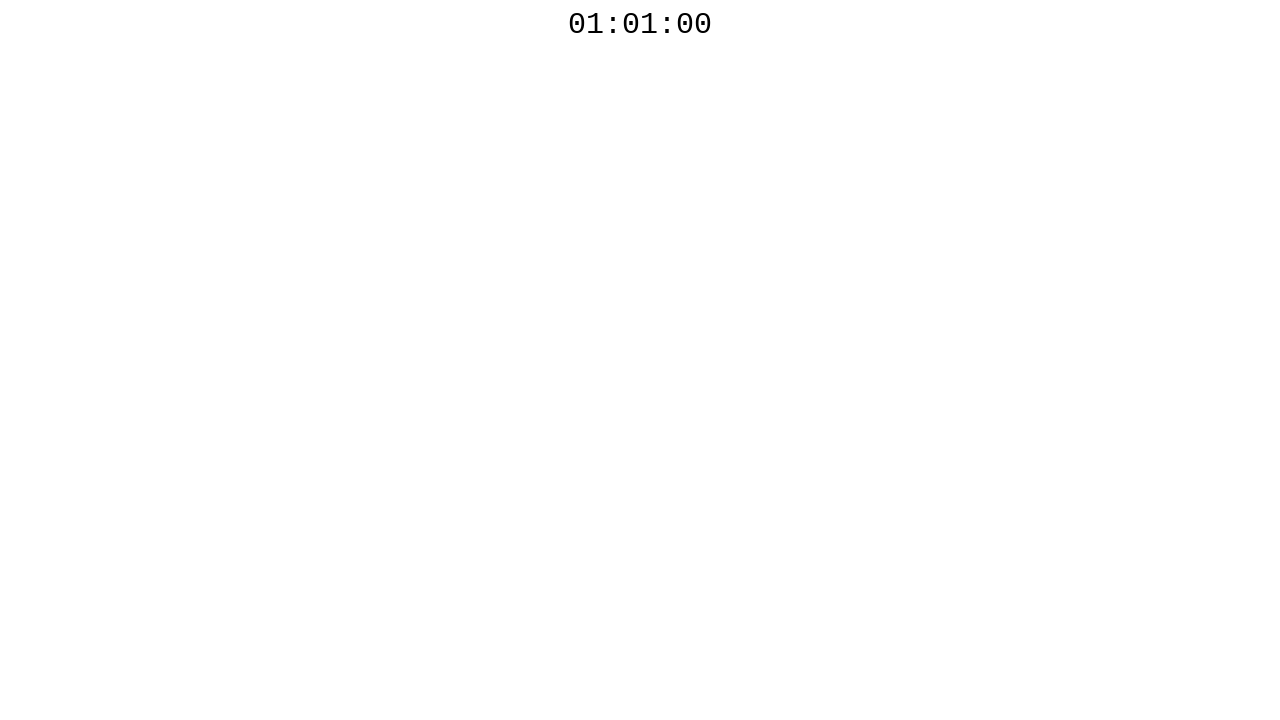

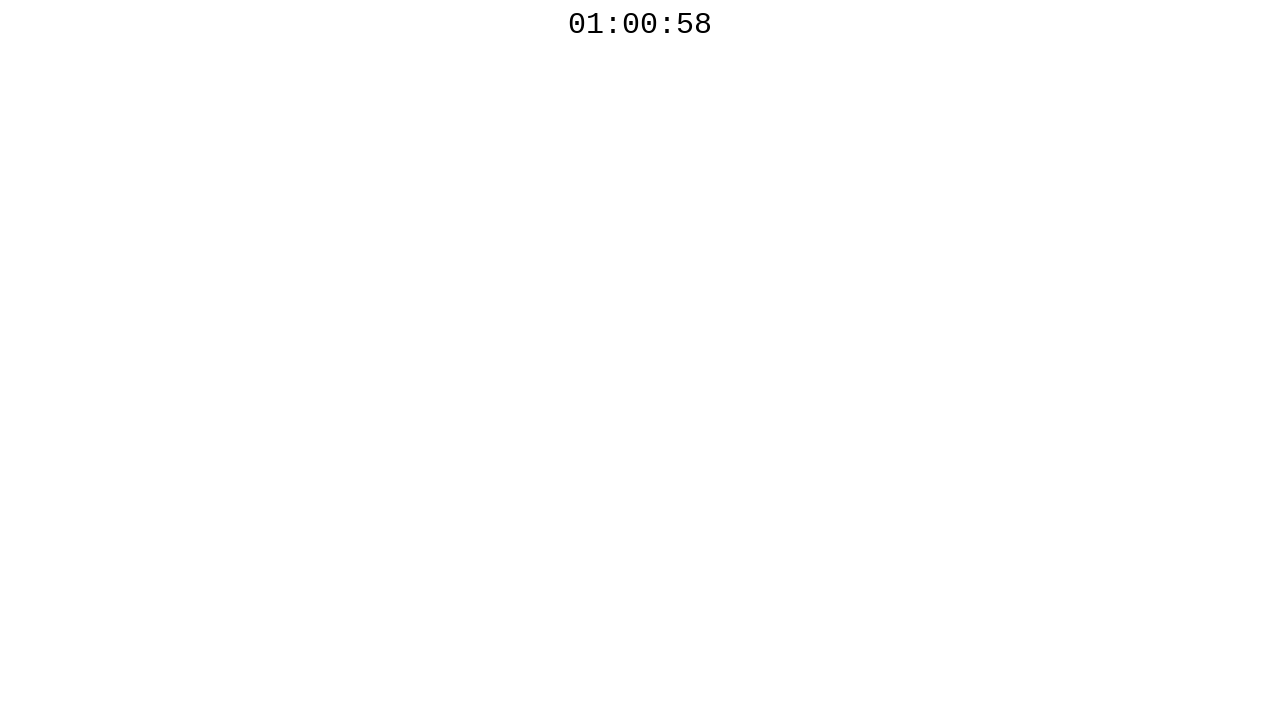